Tests jQuery UI sortable functionality by reordering list items using drag and drop actions with keyboard modifiers

Starting URL: https://jqueryui.com/sortable/

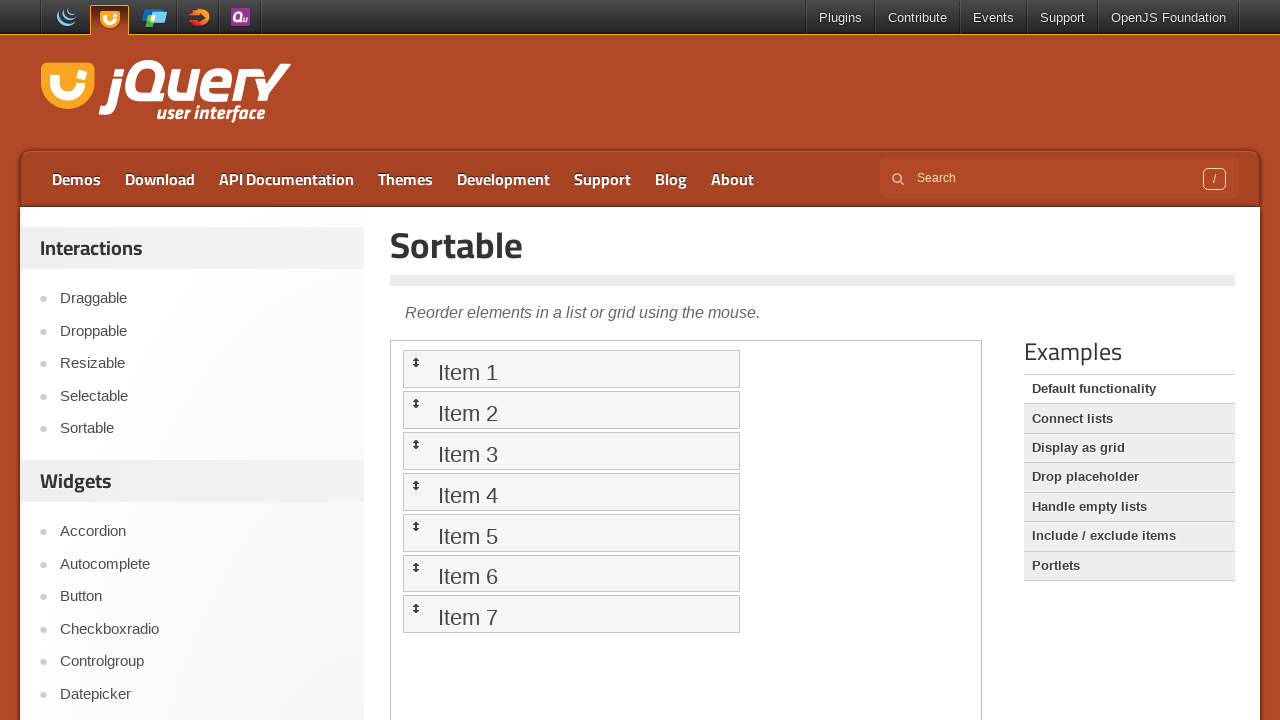

Located the iframe containing the sortable demo
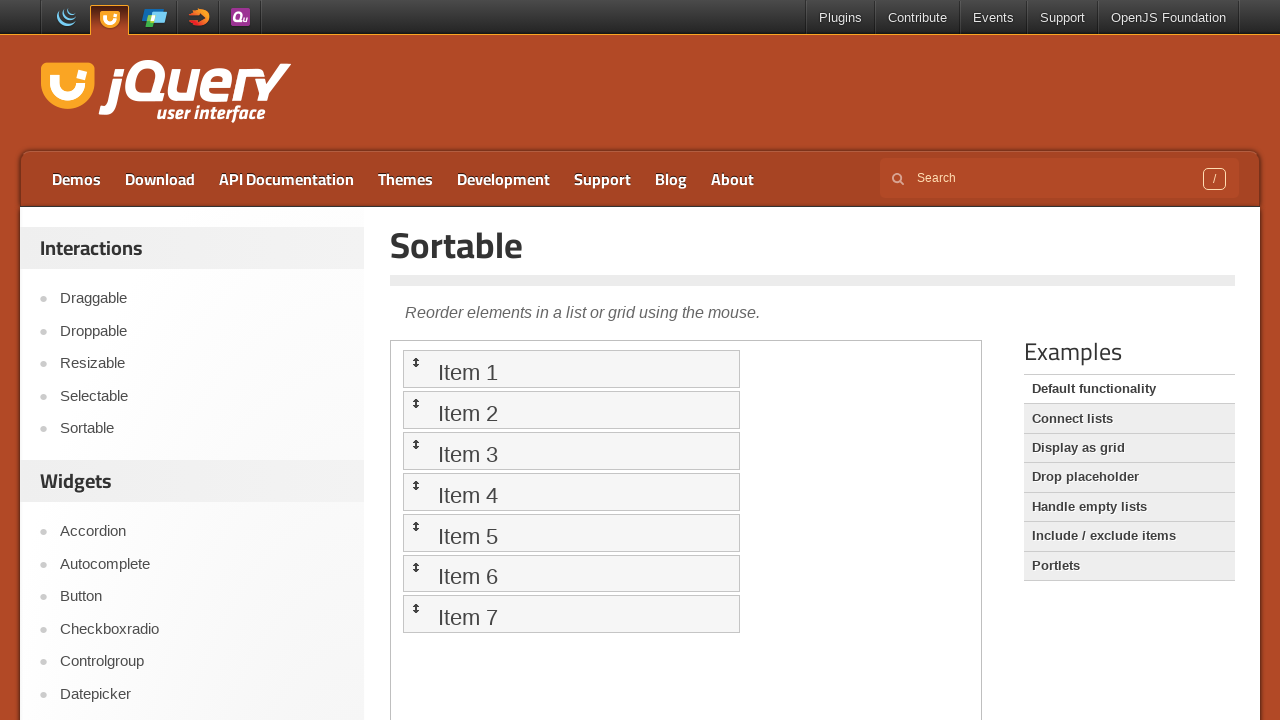

Located all sortable list items in the demo
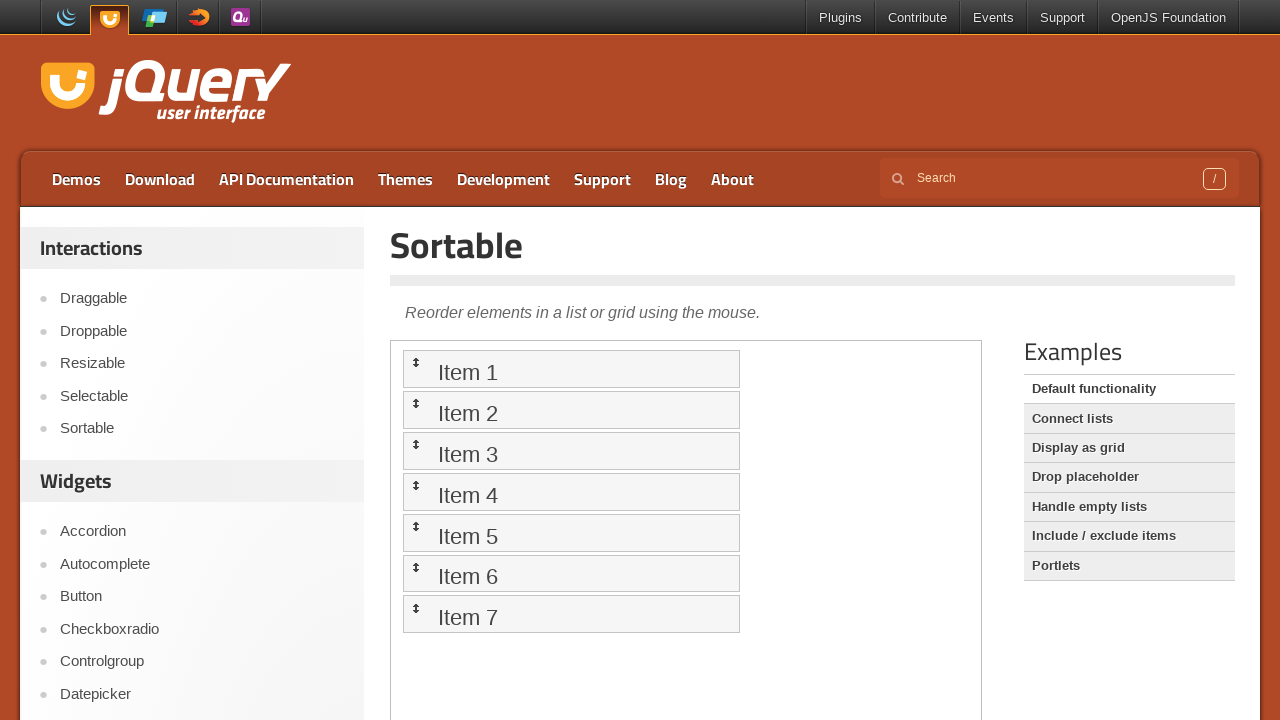

Retrieved count of sortable items: 7
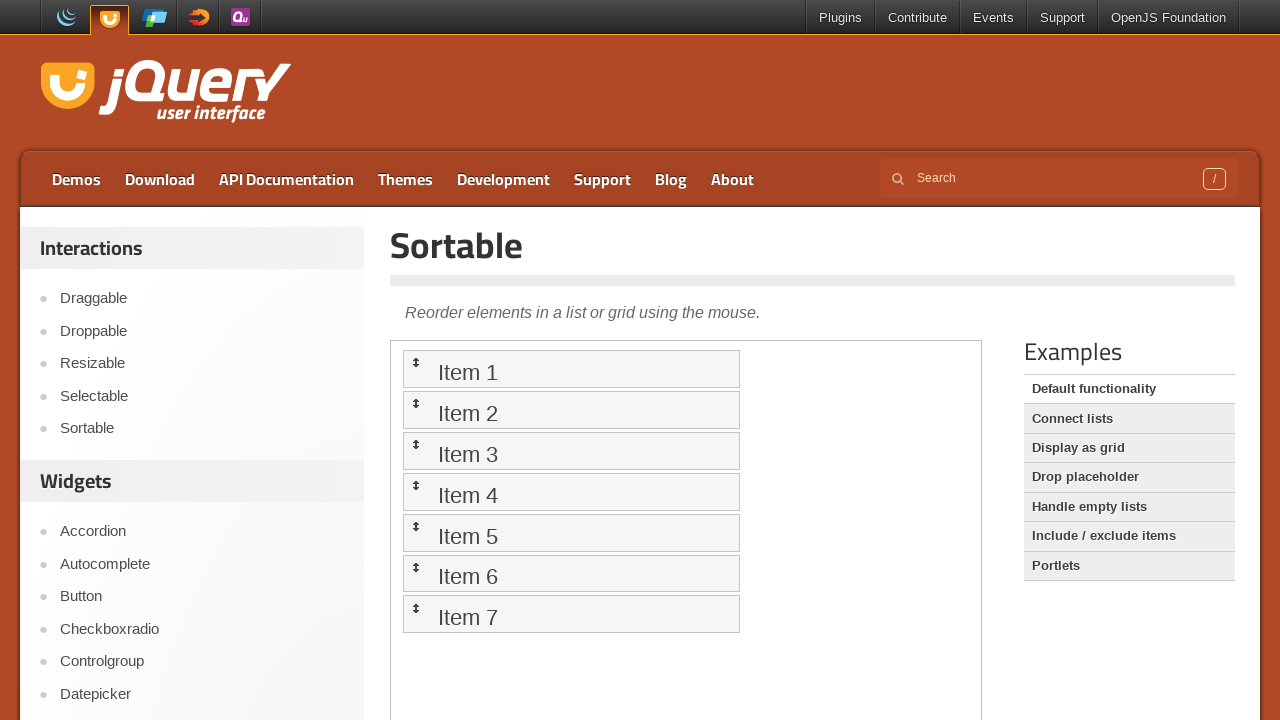

Selected source item at index 0
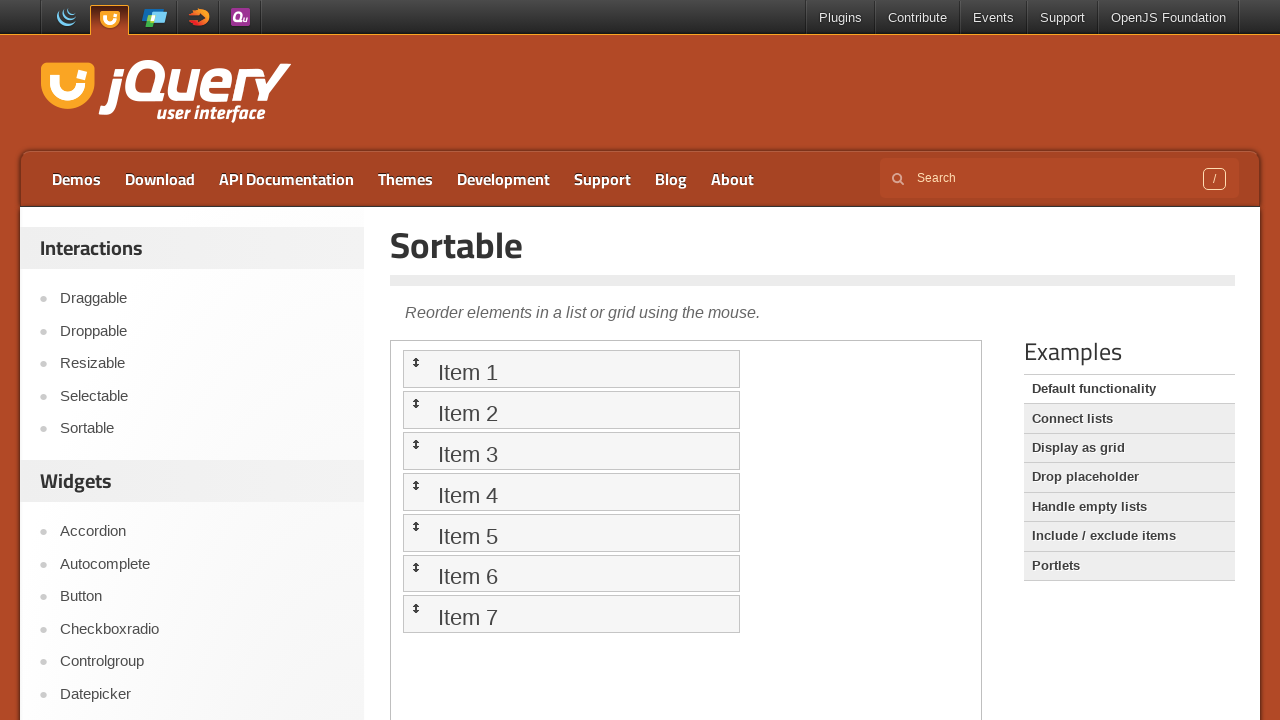

Selected target item at index 6
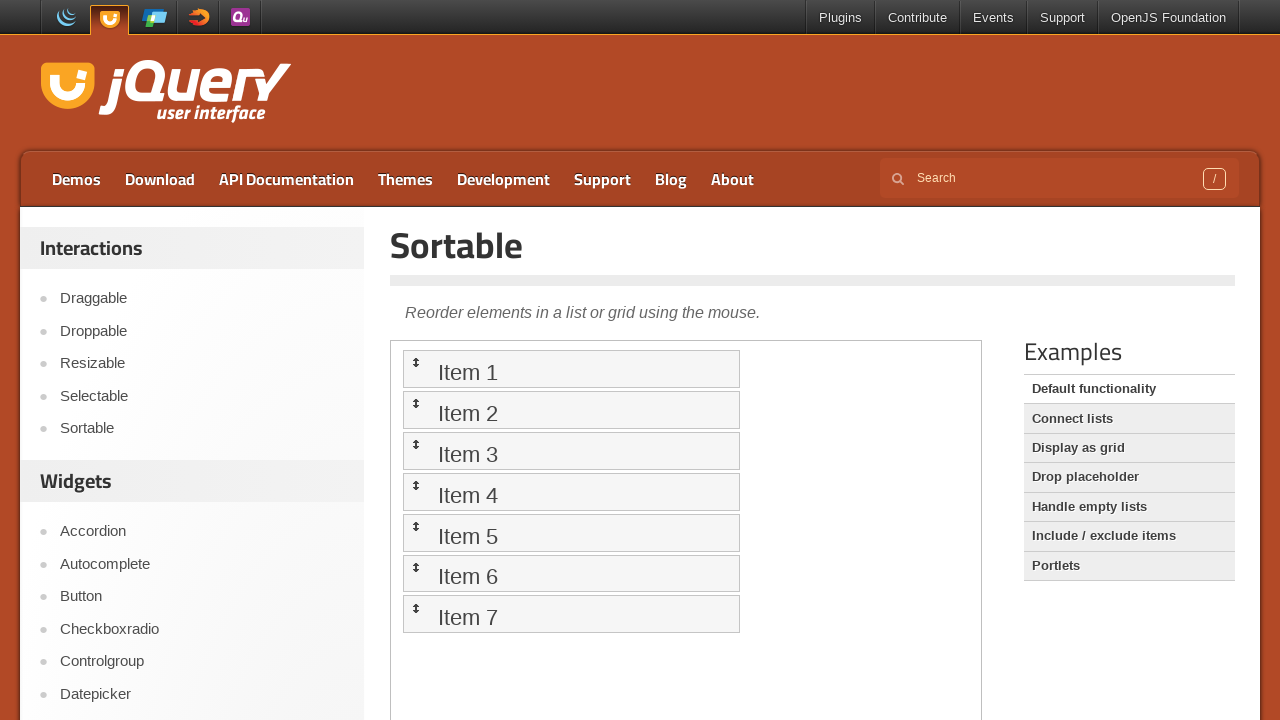

Pressed Control key
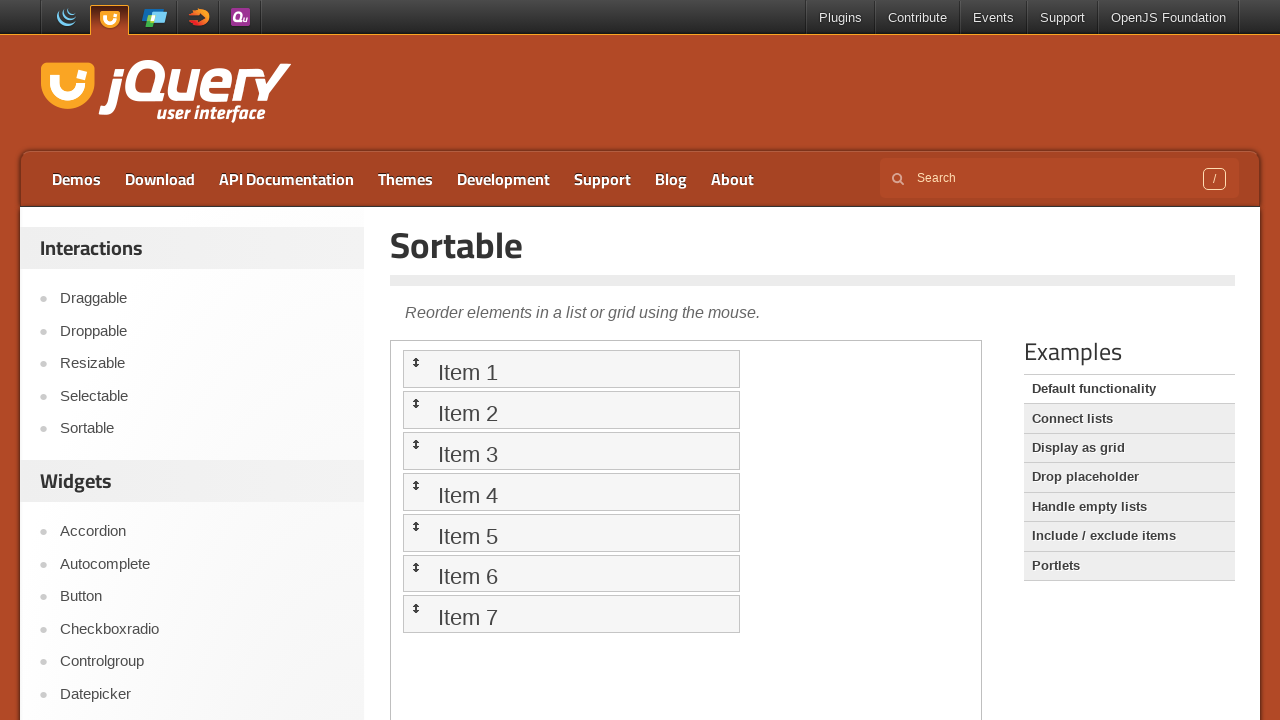

Dragged item 0 to position 6 with Control key modifier at (571, 614)
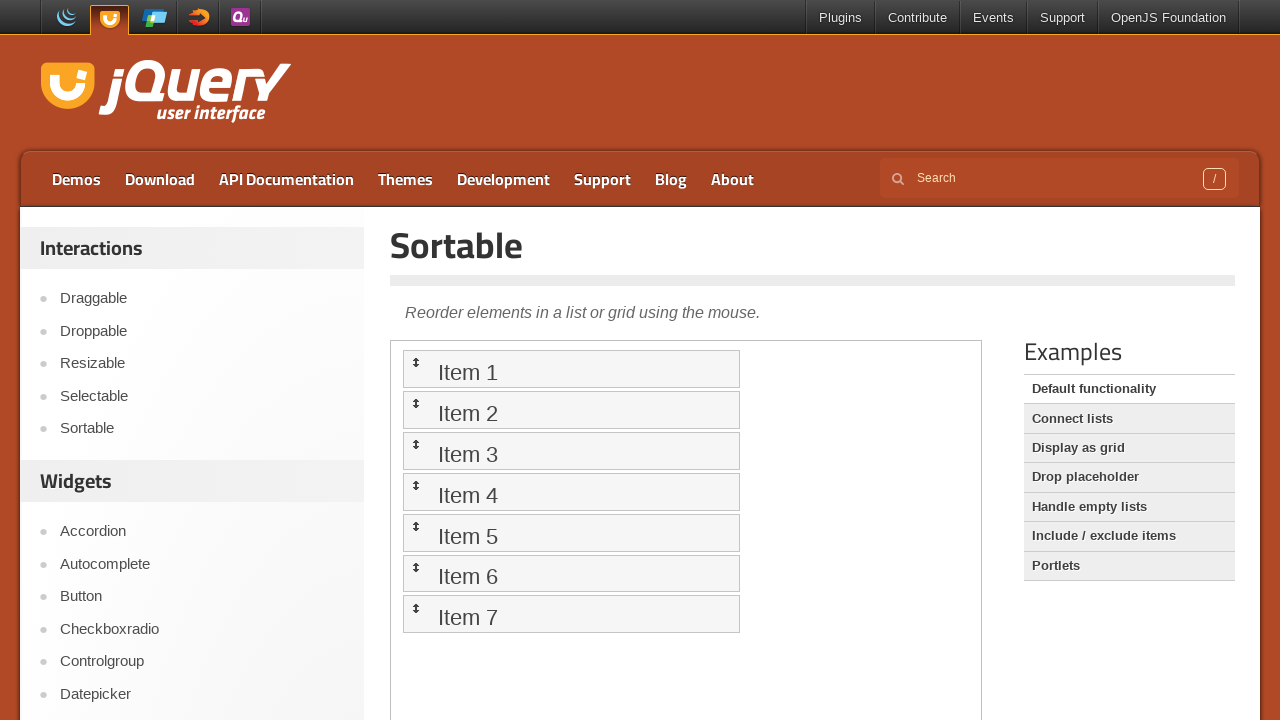

Released Control key
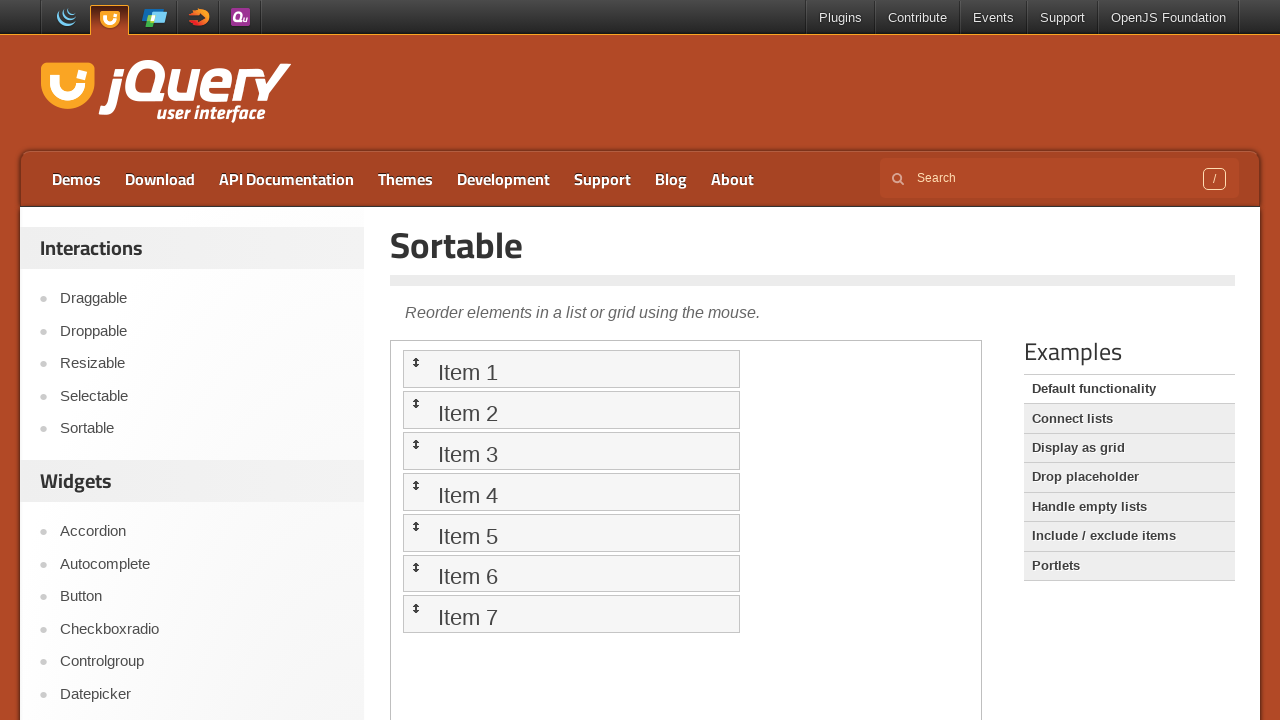

Waited 2 seconds for animation to complete
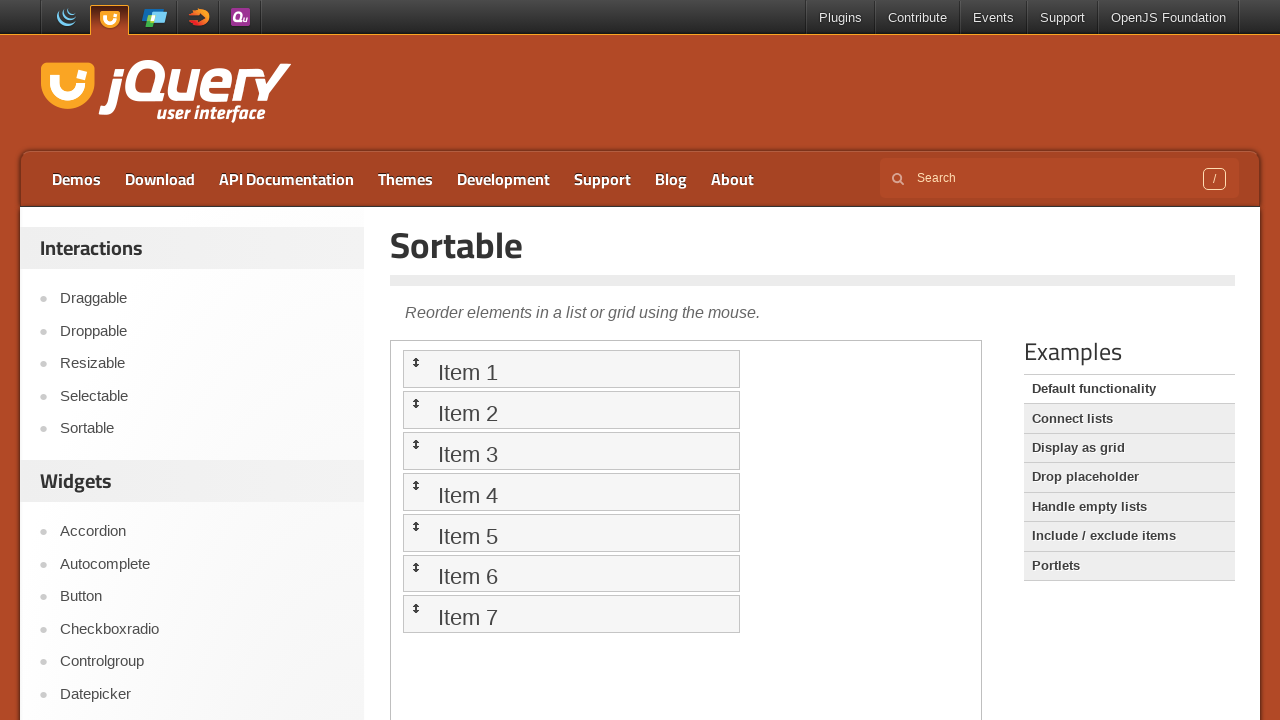

Selected source item at index 1
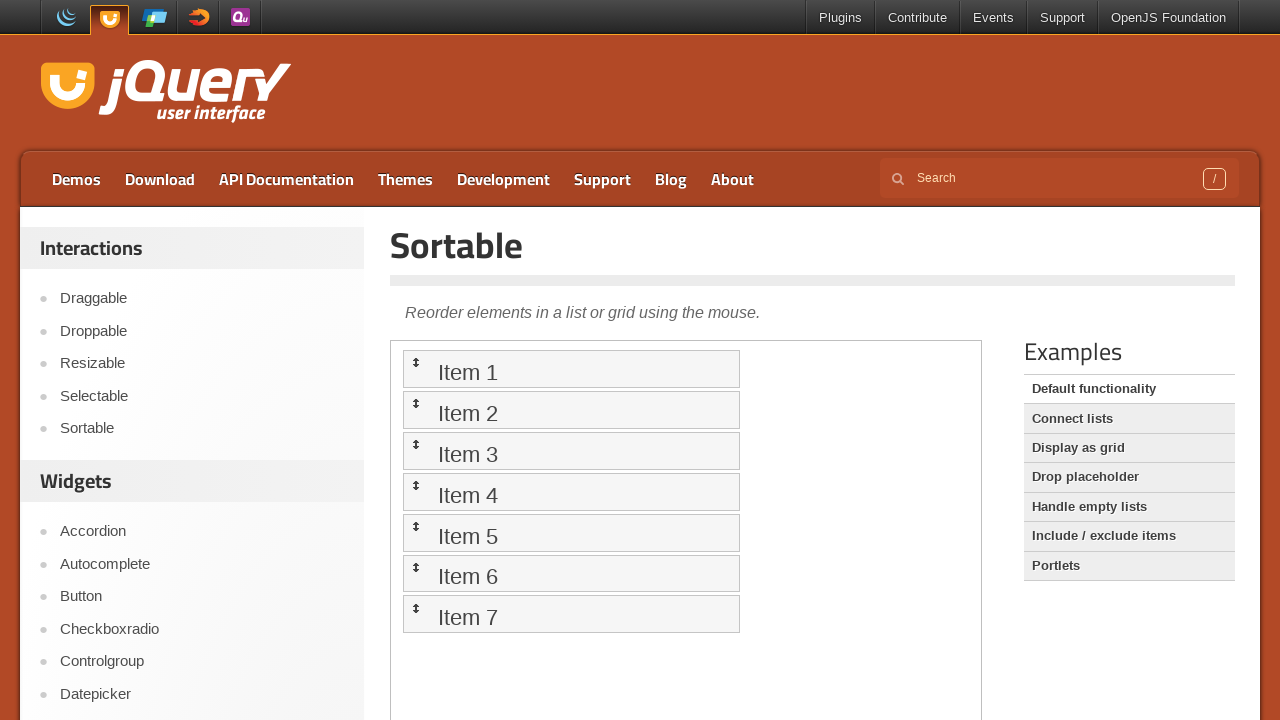

Selected target item at index 5
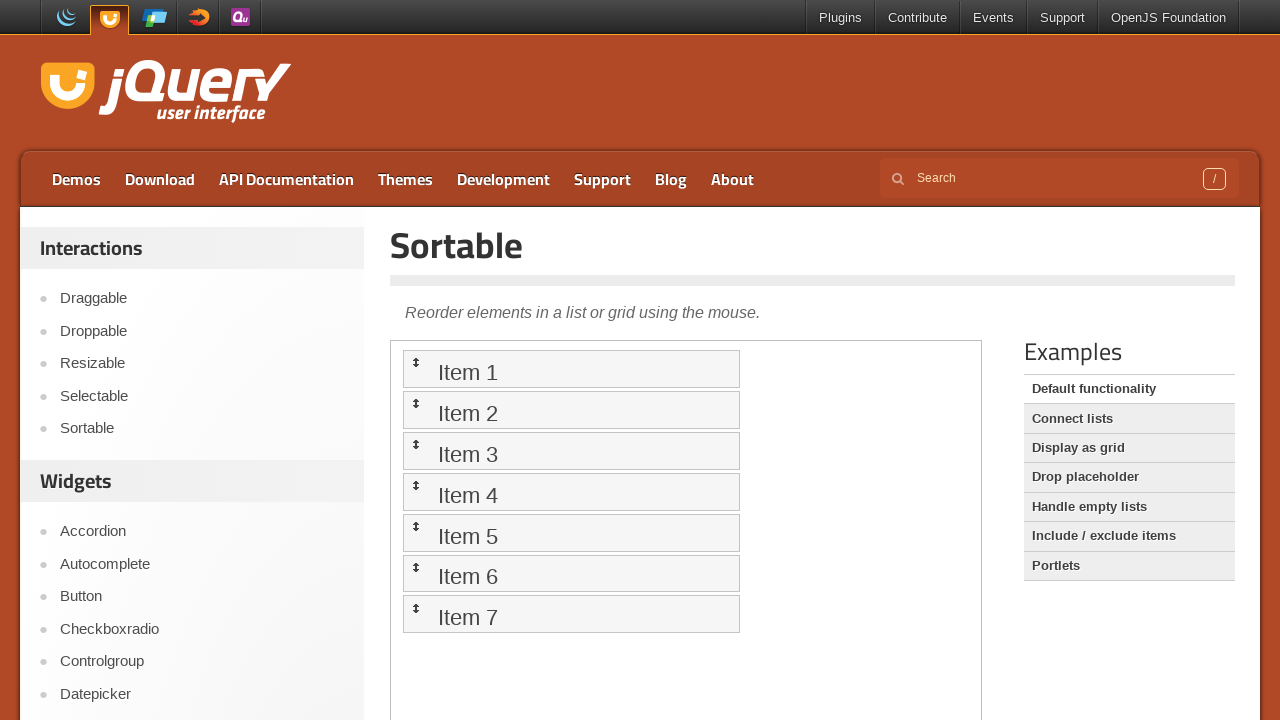

Pressed Control key
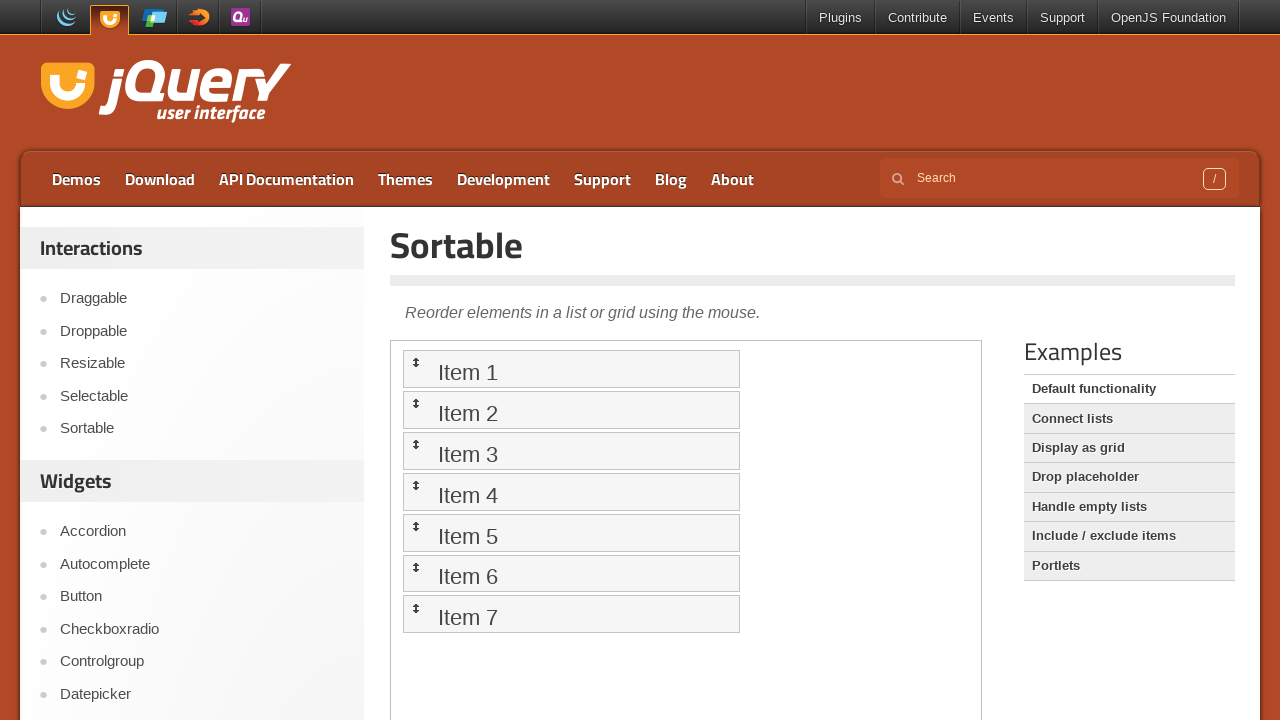

Dragged item 1 to position 5 with Control key modifier at (571, 573)
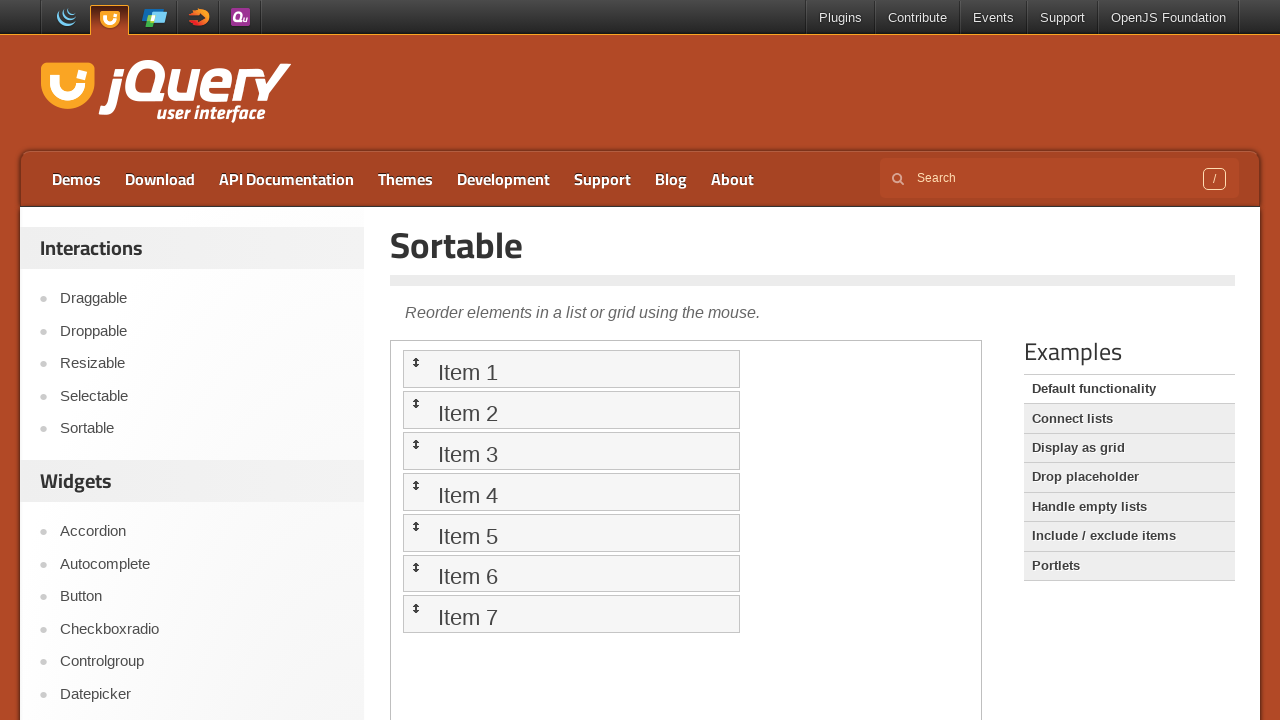

Released Control key
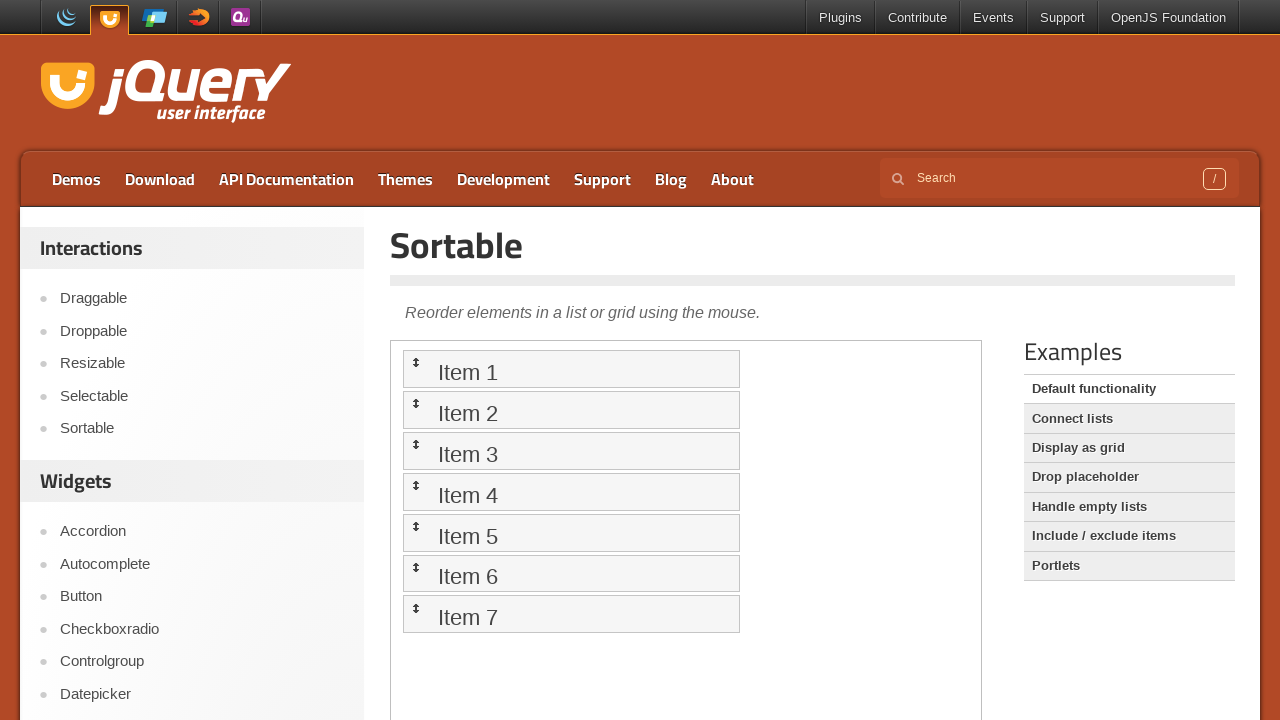

Waited 2 seconds for animation to complete
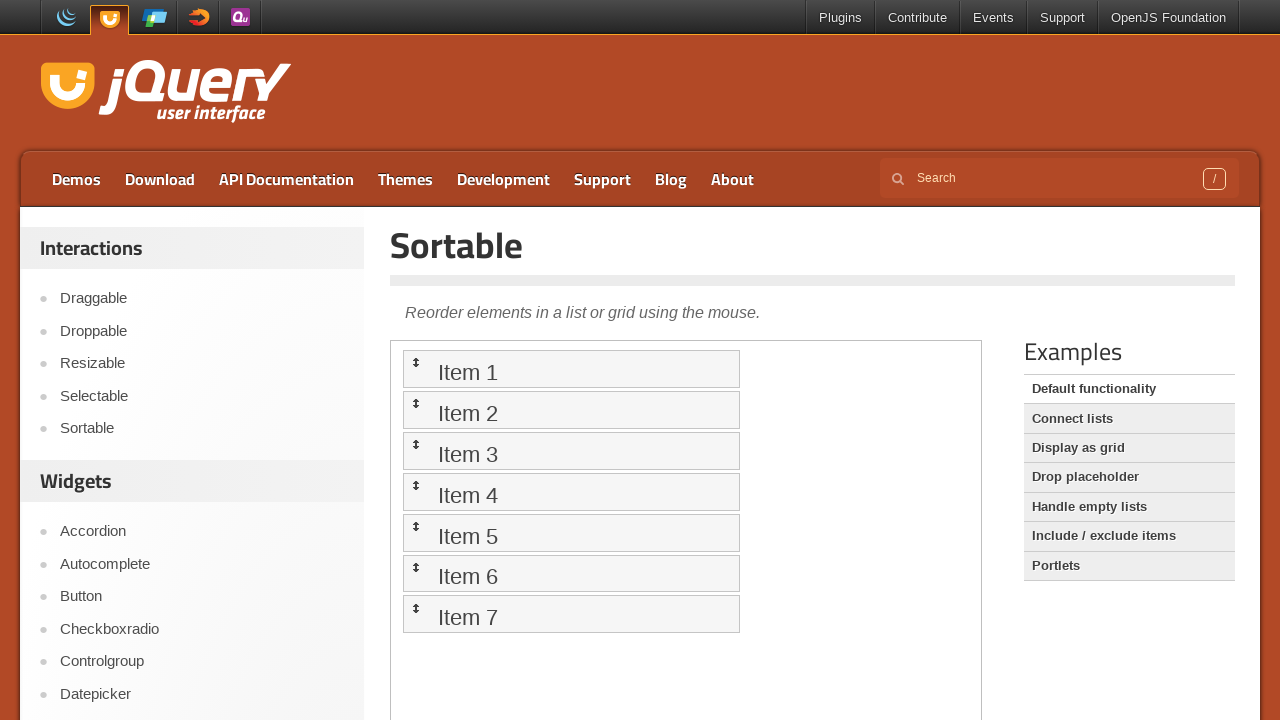

Selected source item at index 2
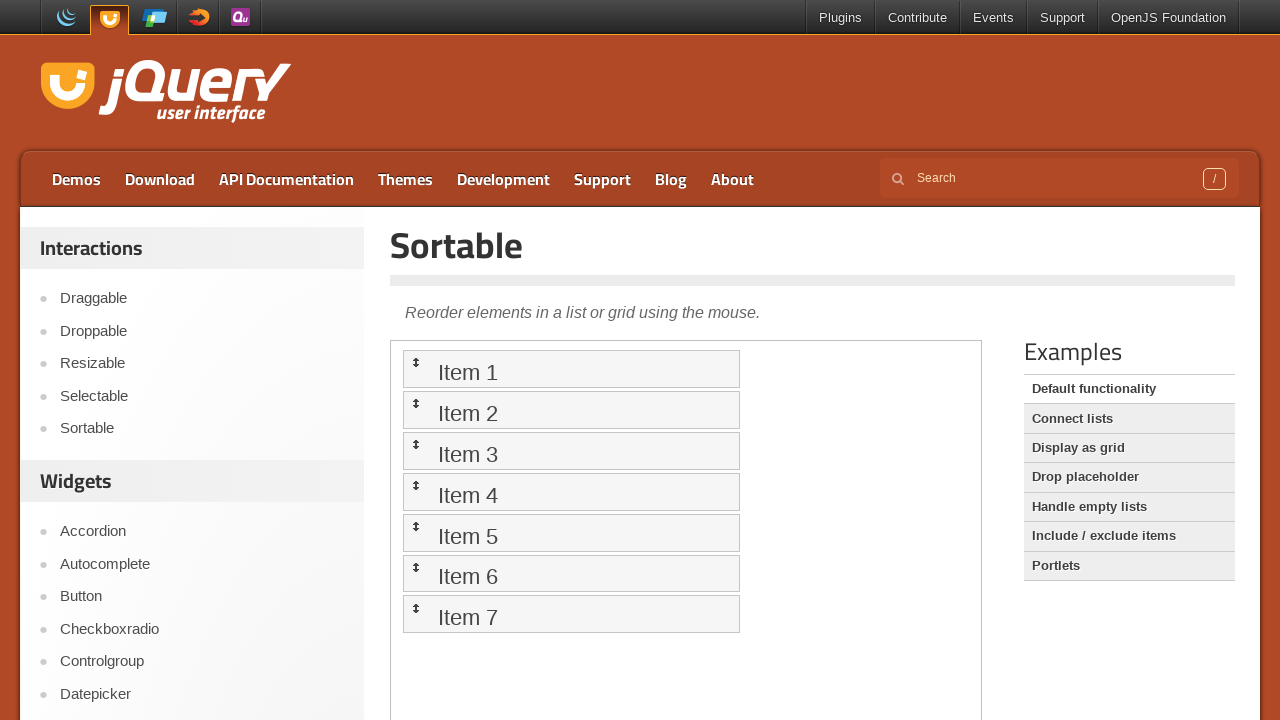

Selected target item at index 4
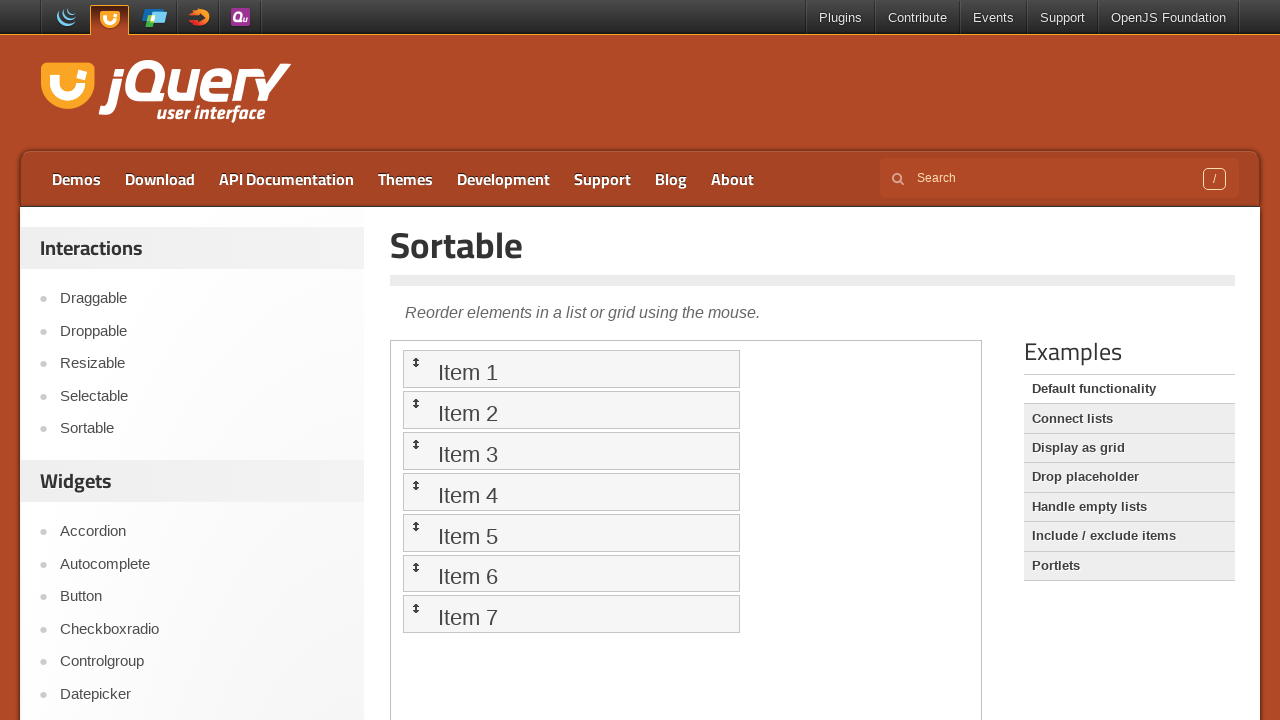

Pressed Control key
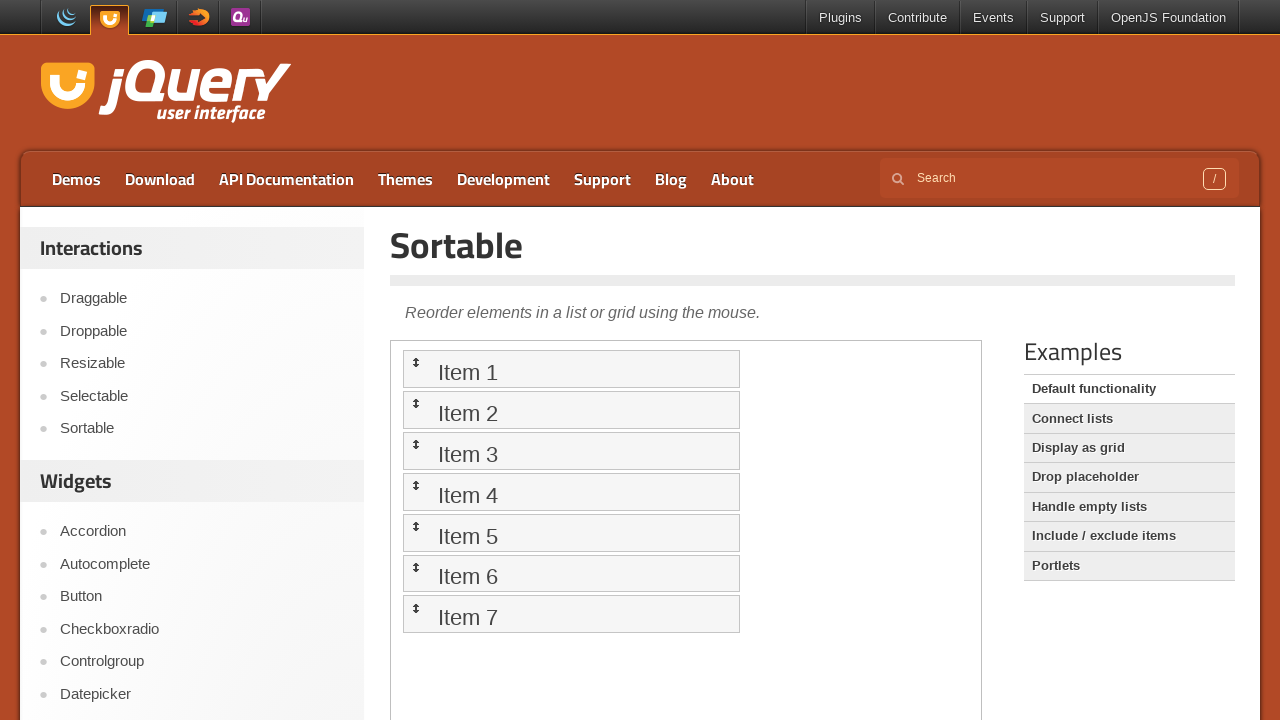

Dragged item 2 to position 4 with Control key modifier at (571, 532)
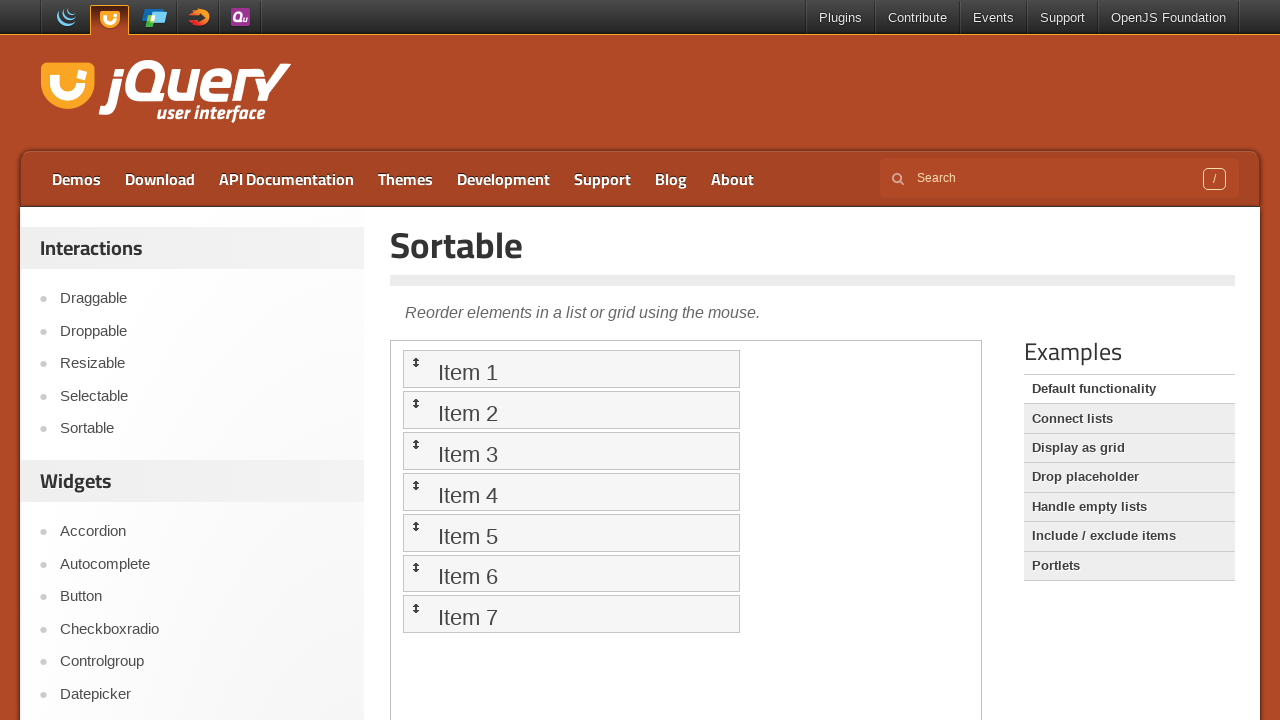

Released Control key
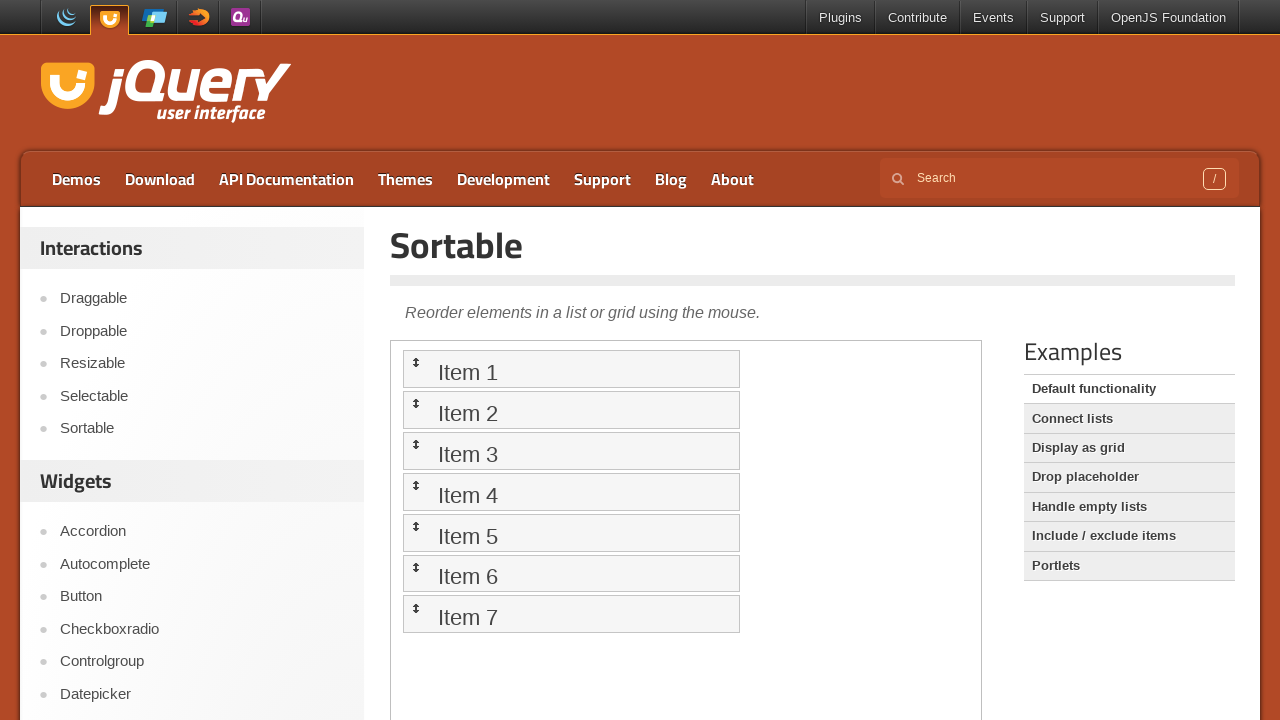

Waited 2 seconds for animation to complete
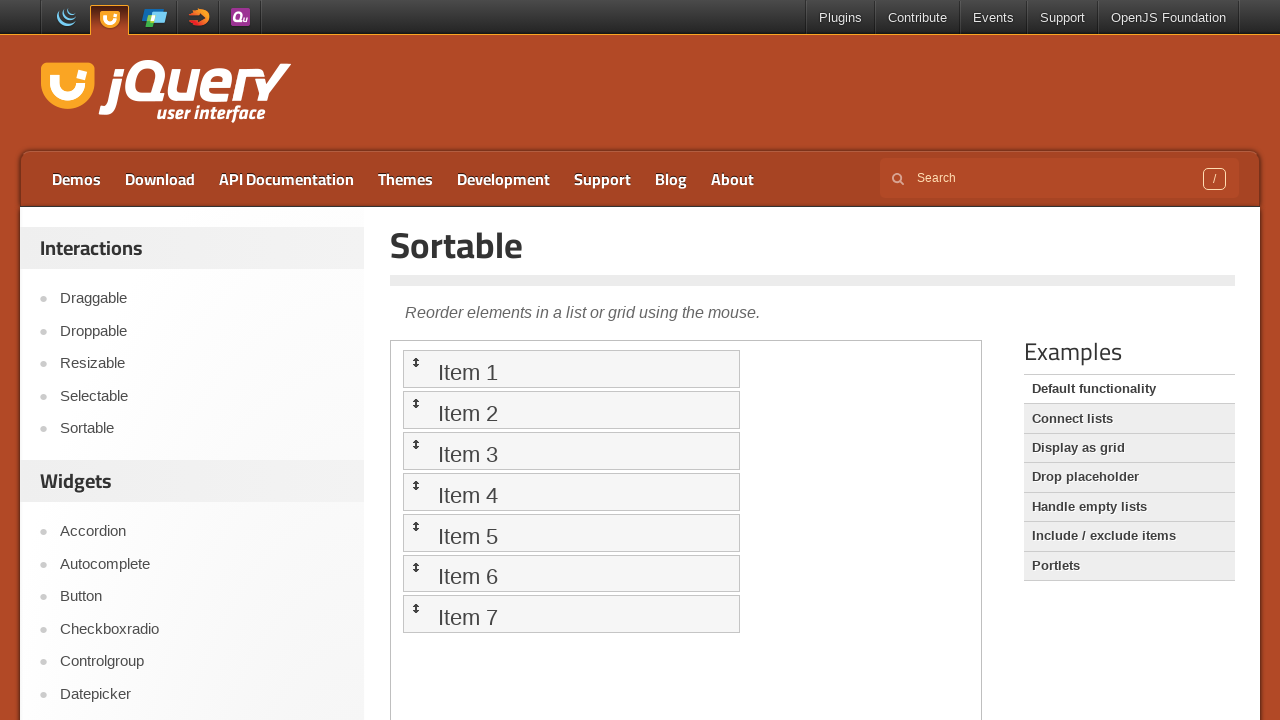

Selected source item at index 3
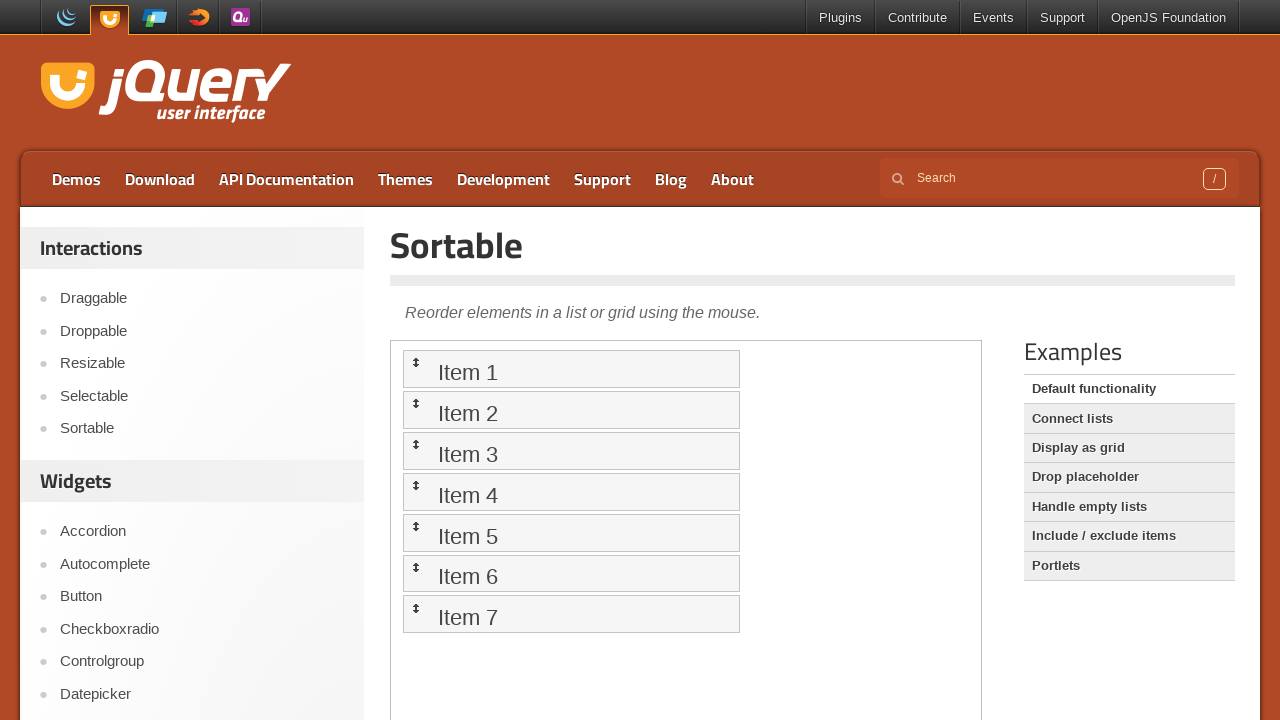

Selected target item at index 3
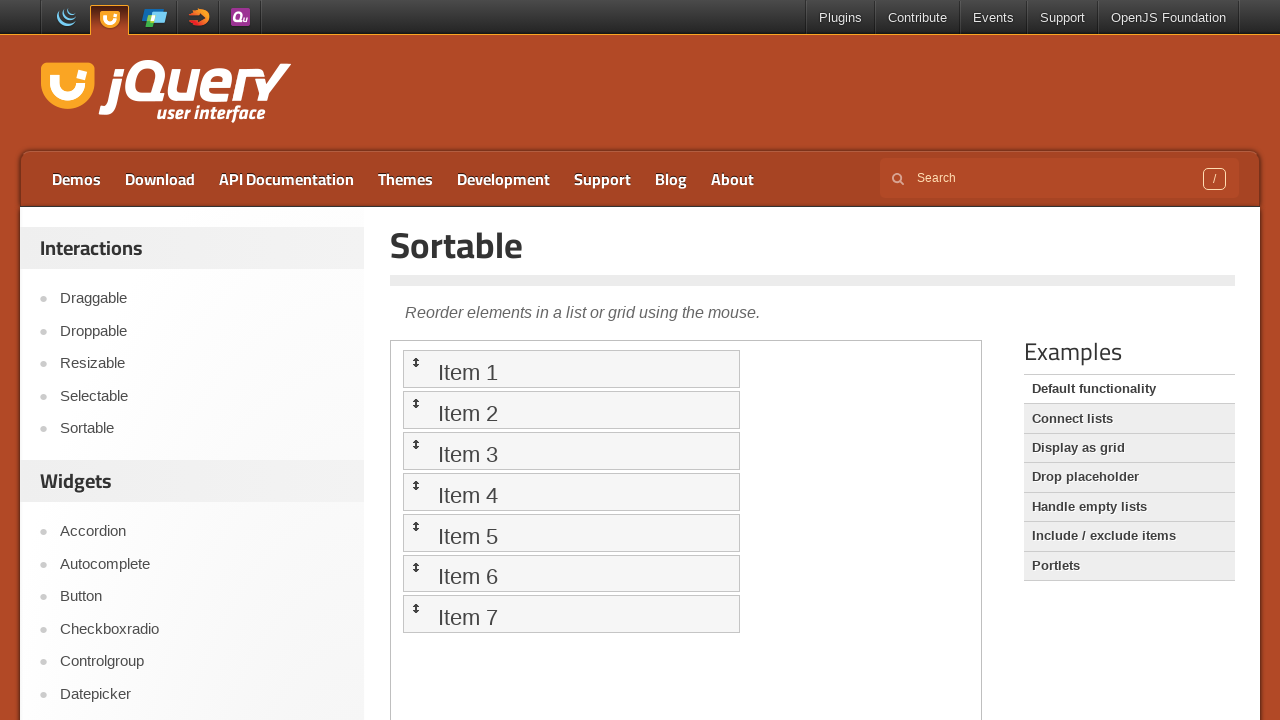

Pressed Control key
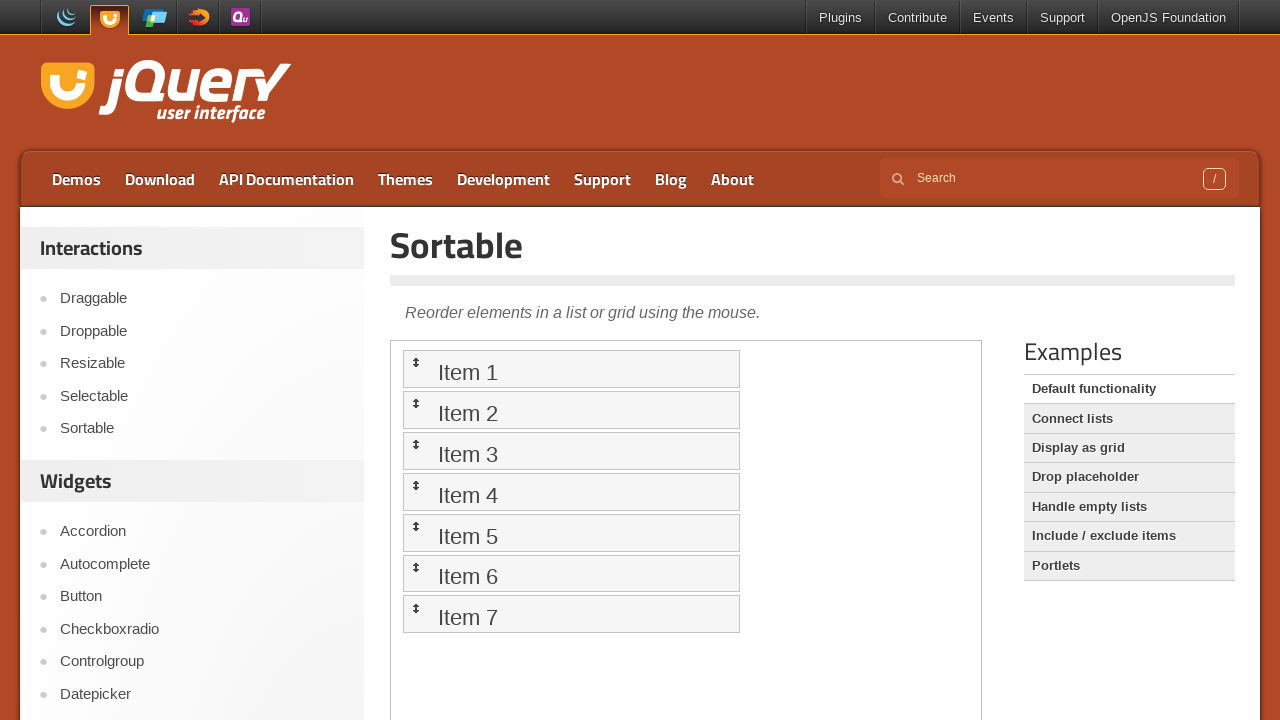

Dragged item 3 to position 3 with Control key modifier at (571, 492)
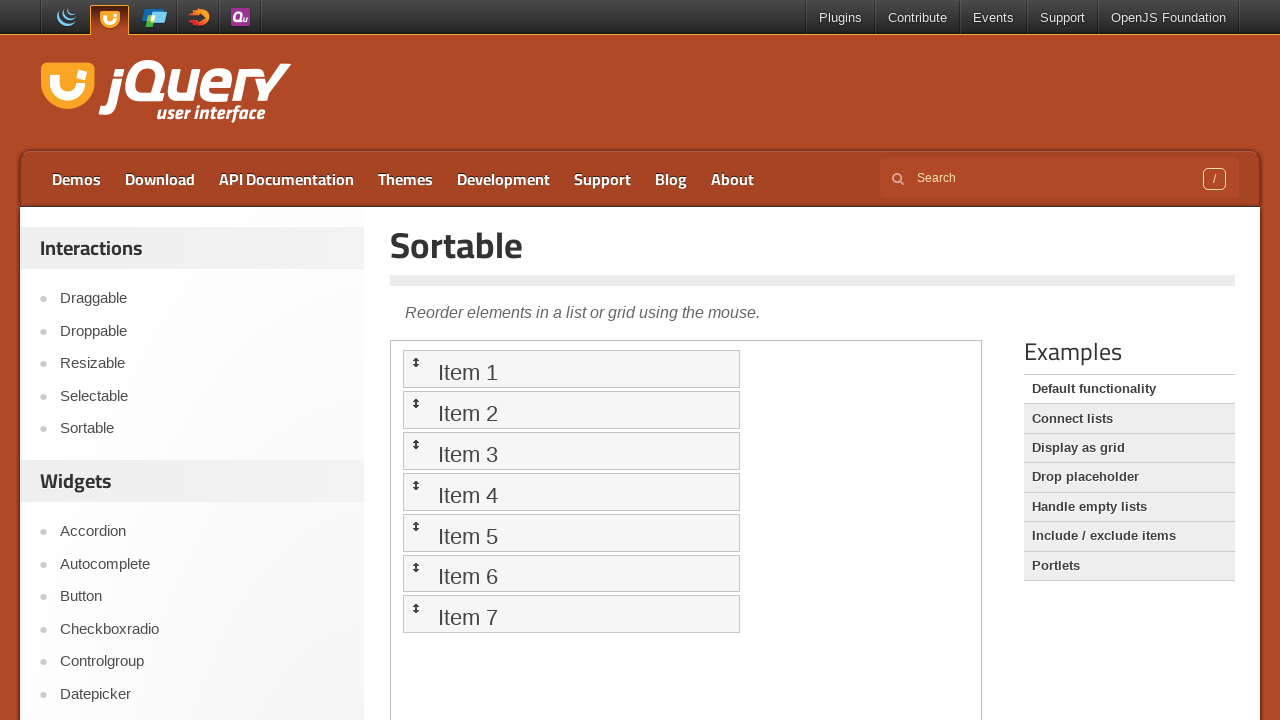

Released Control key
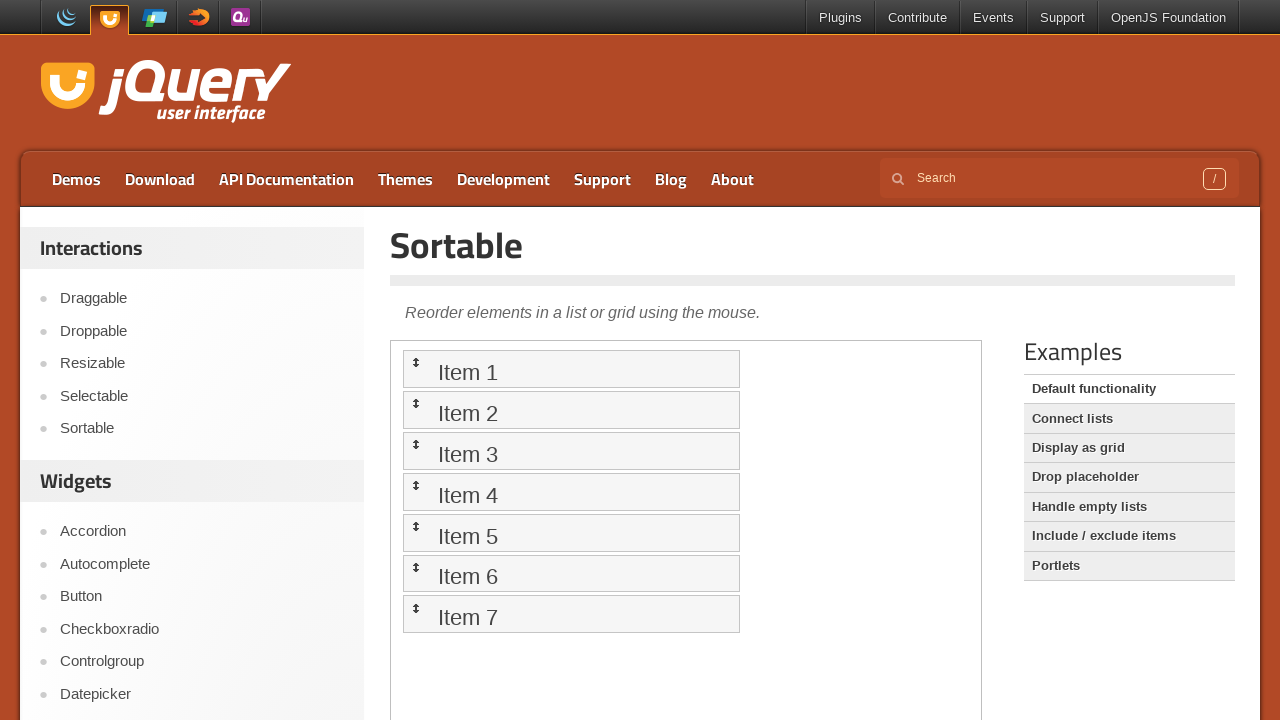

Waited 2 seconds for animation to complete
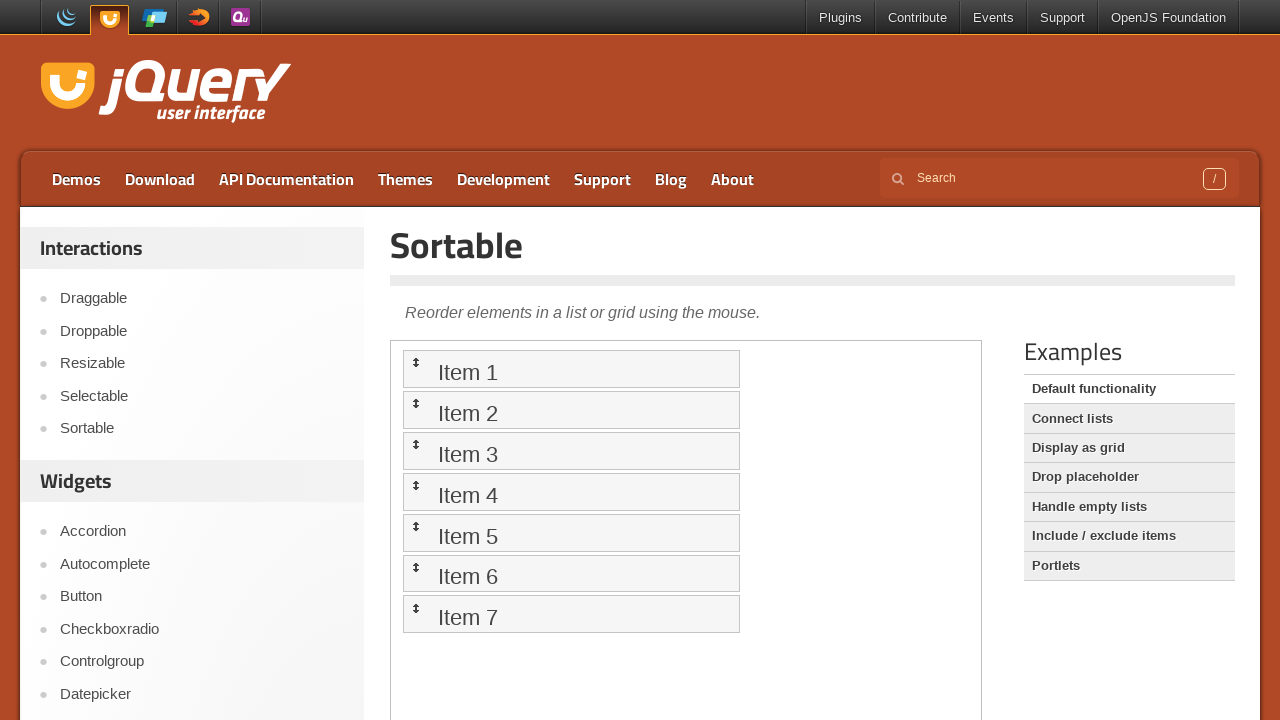

Selected source item at index 4
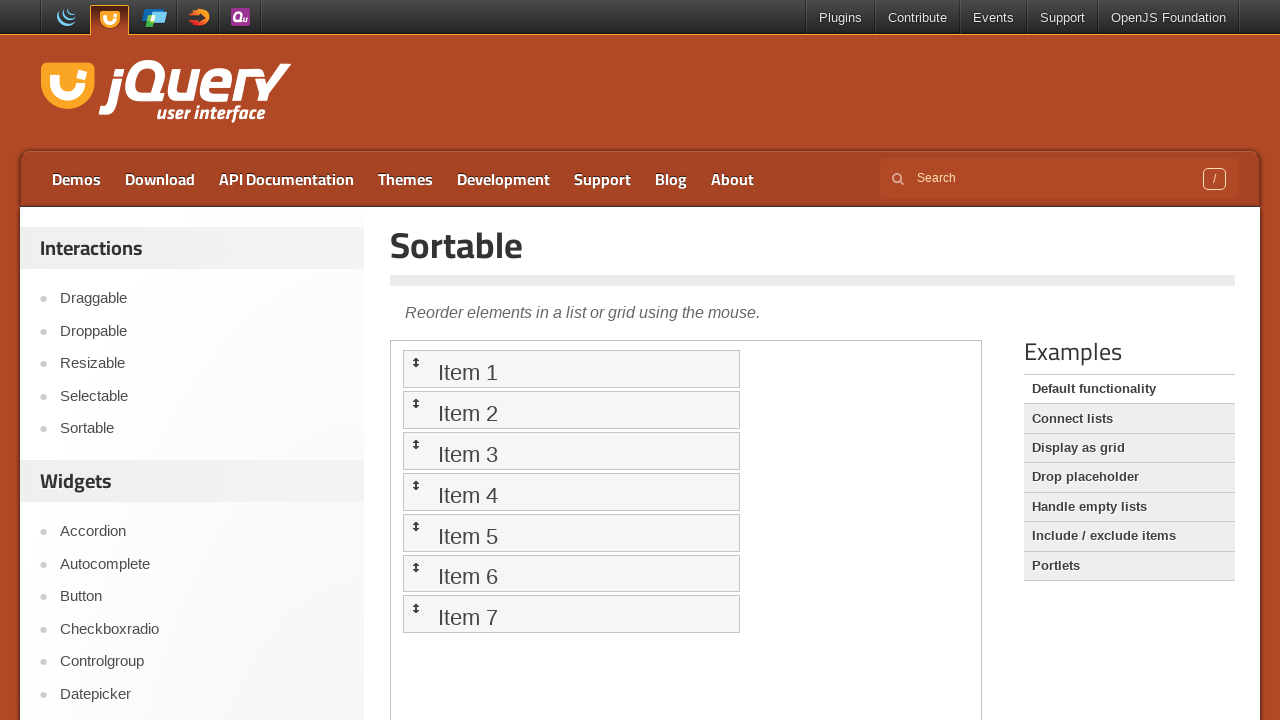

Selected target item at index 2
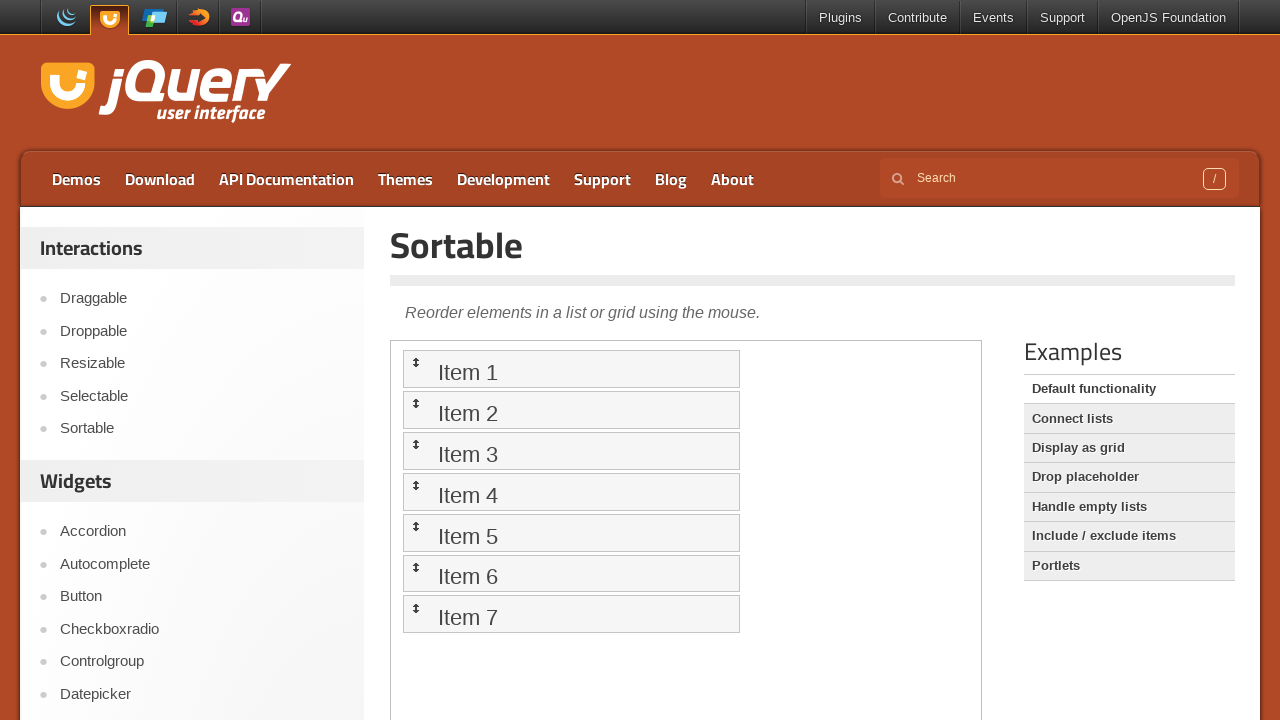

Pressed Control key
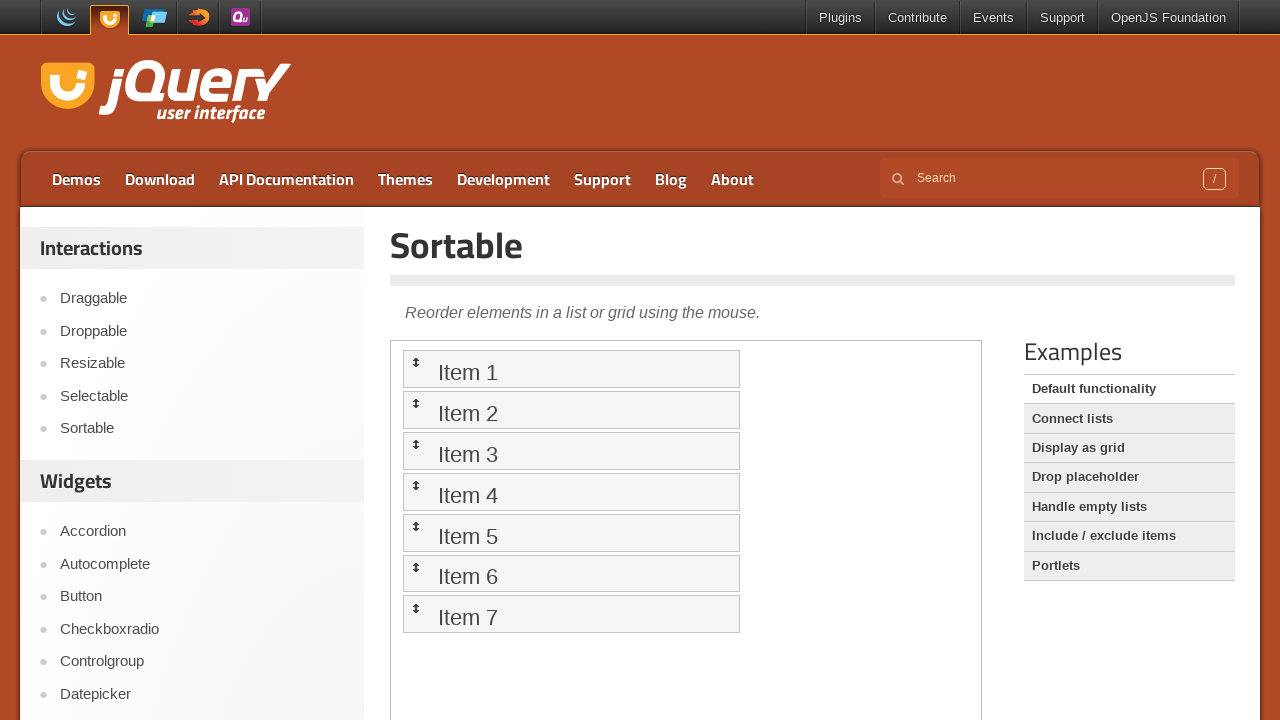

Dragged item 4 to position 2 with Control key modifier at (571, 451)
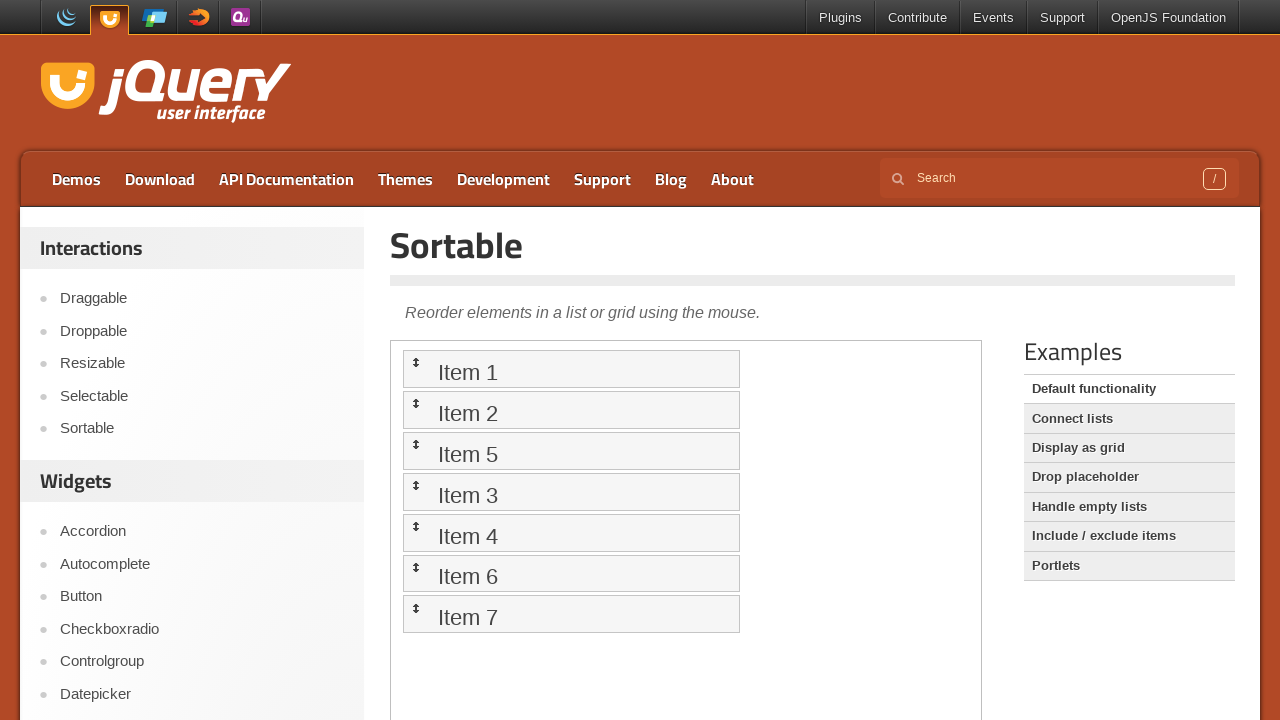

Released Control key
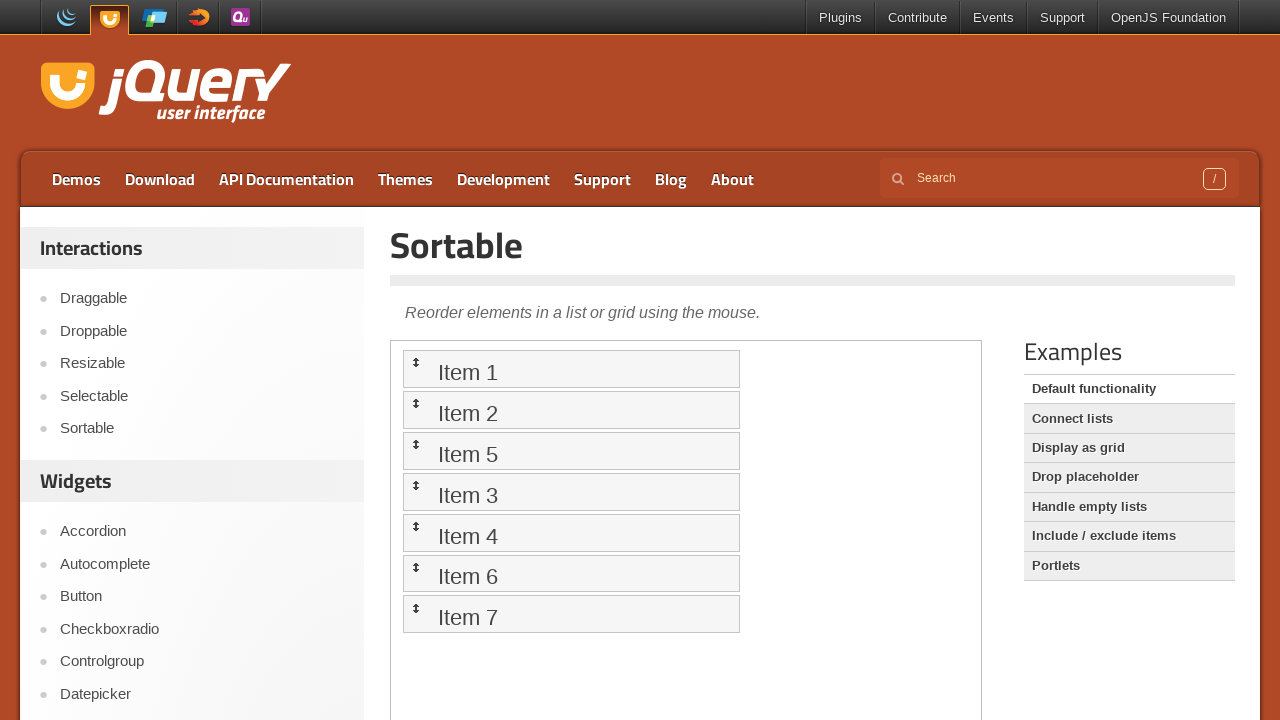

Waited 2 seconds for animation to complete
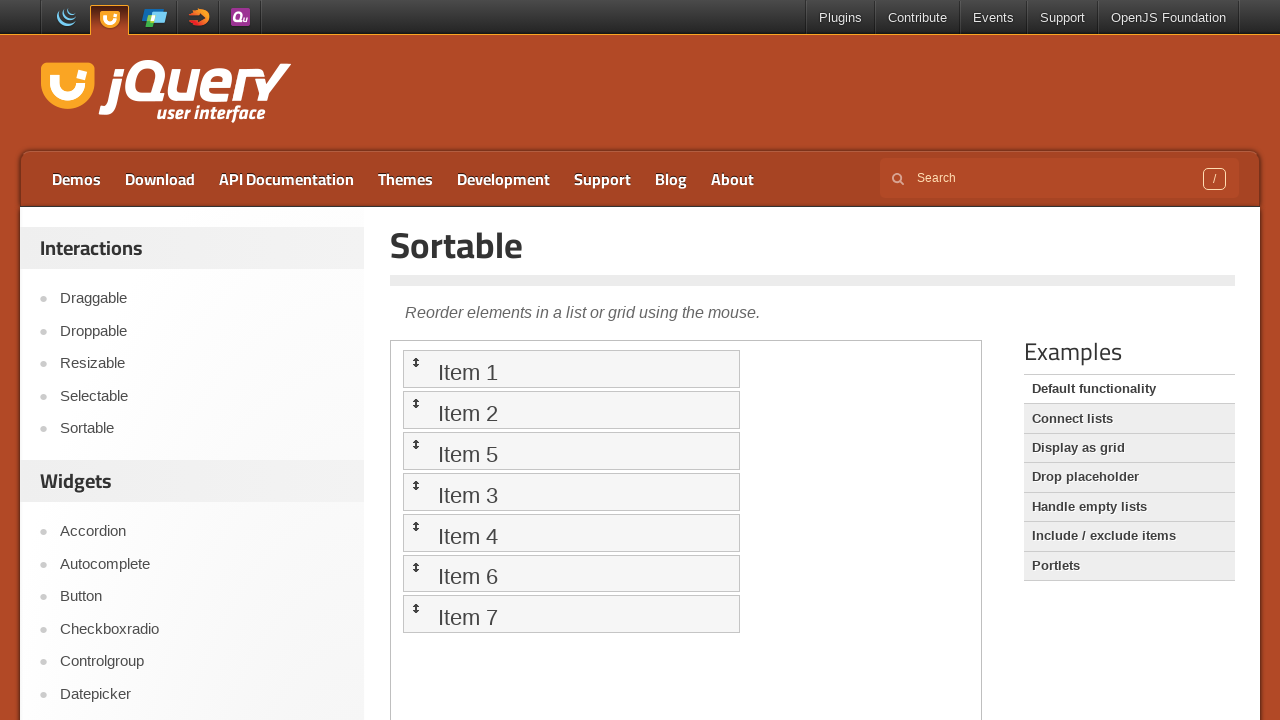

Selected source item at index 5
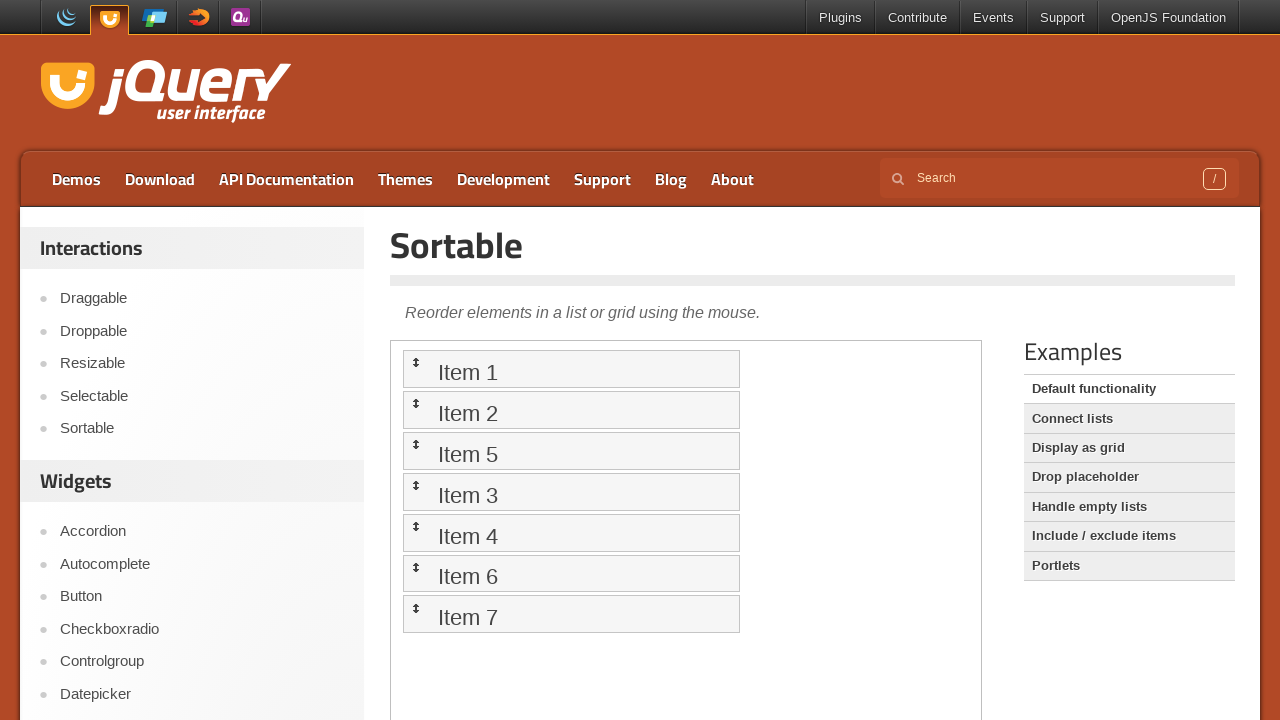

Selected target item at index 1
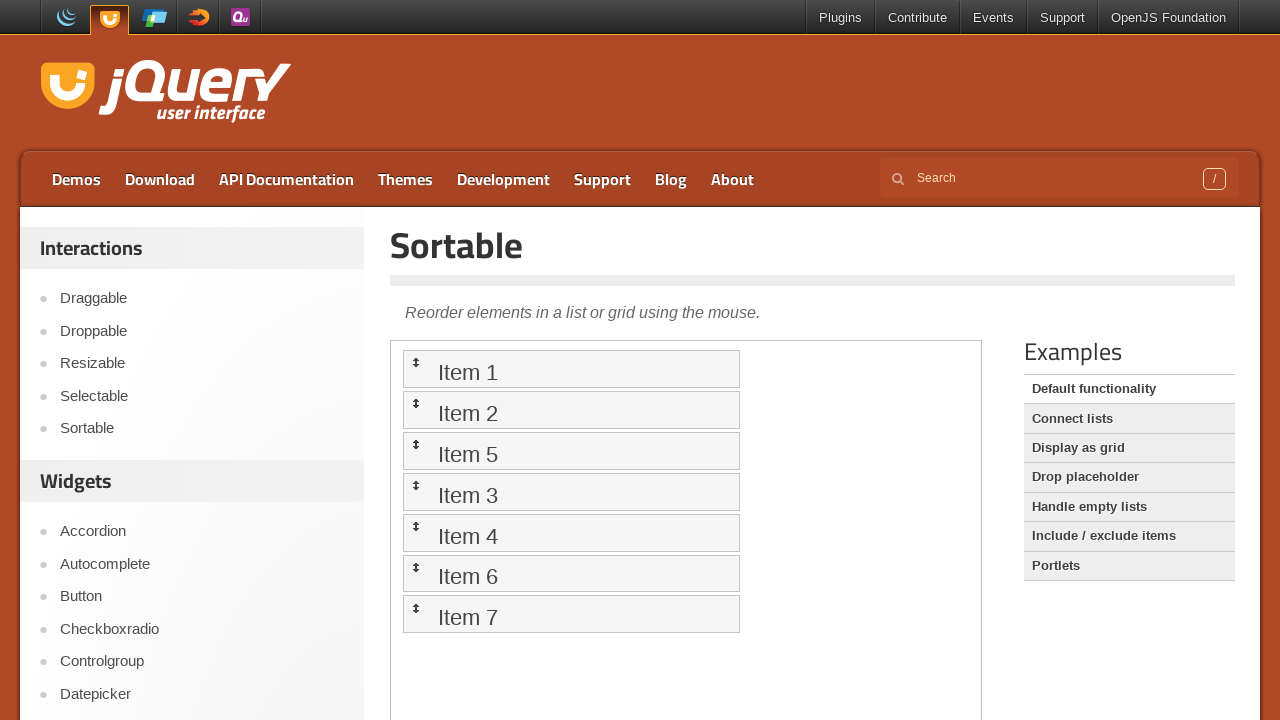

Pressed Control key
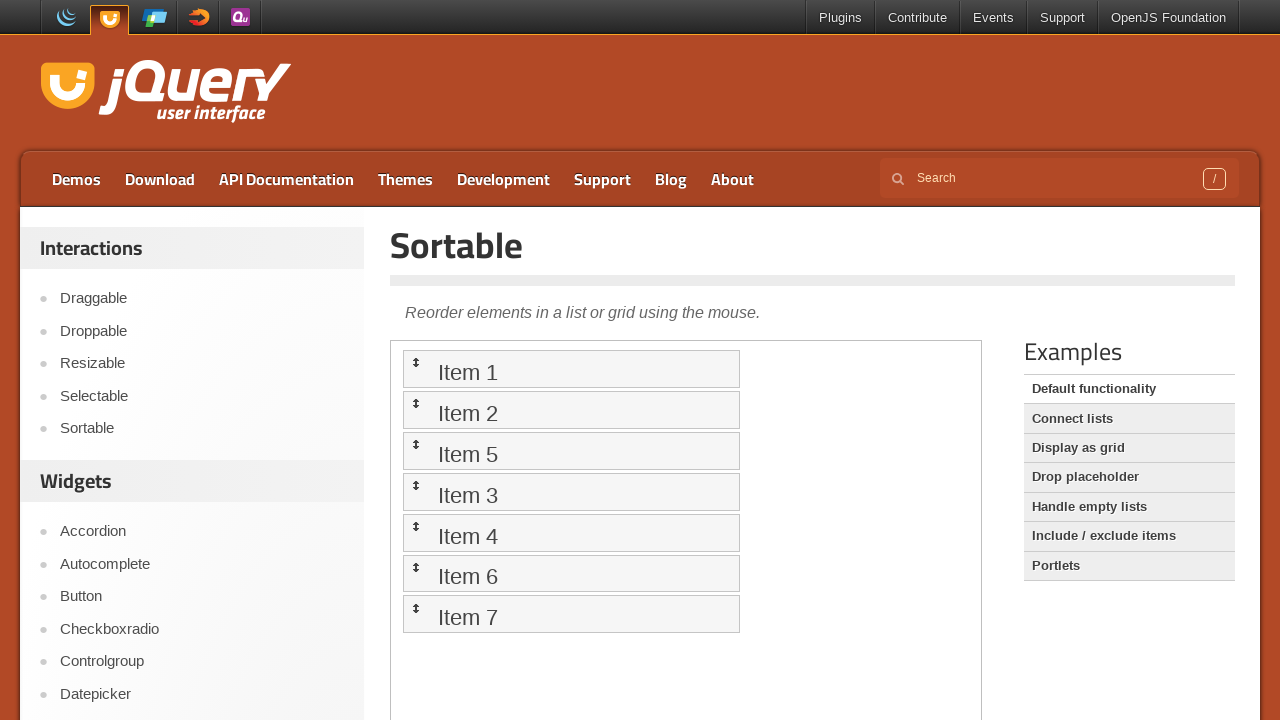

Dragged item 5 to position 1 with Control key modifier at (571, 410)
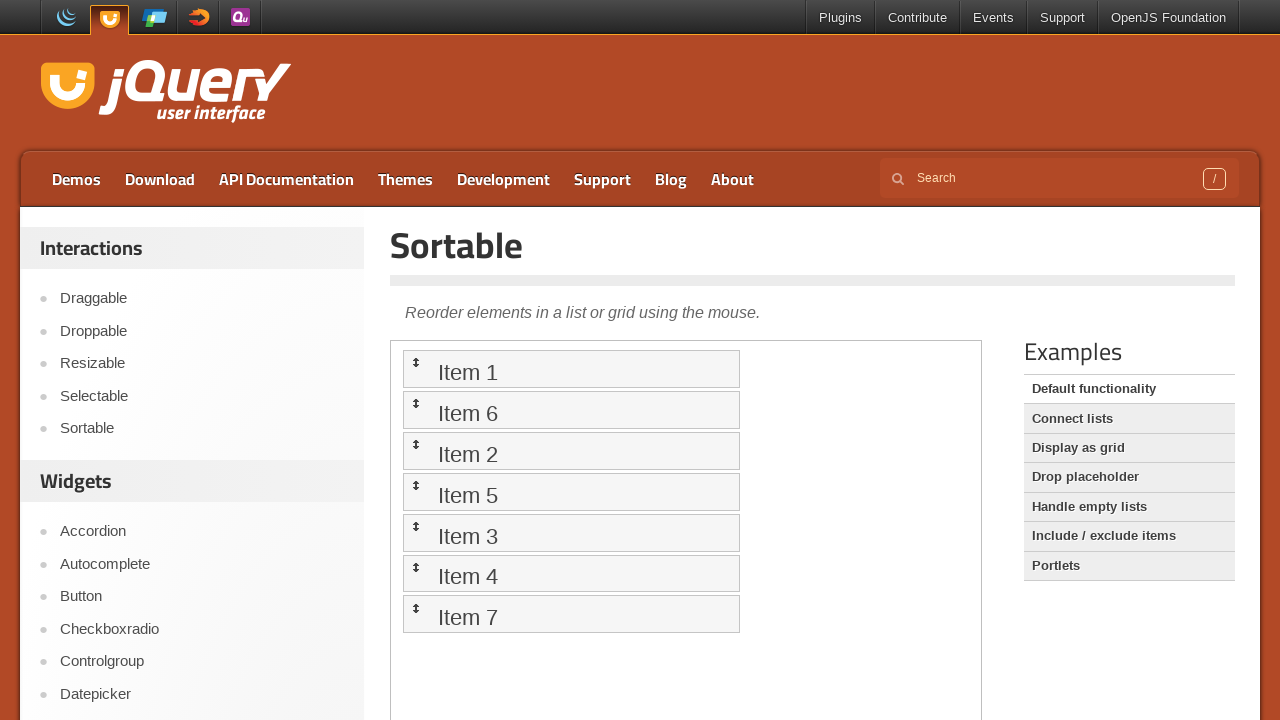

Released Control key
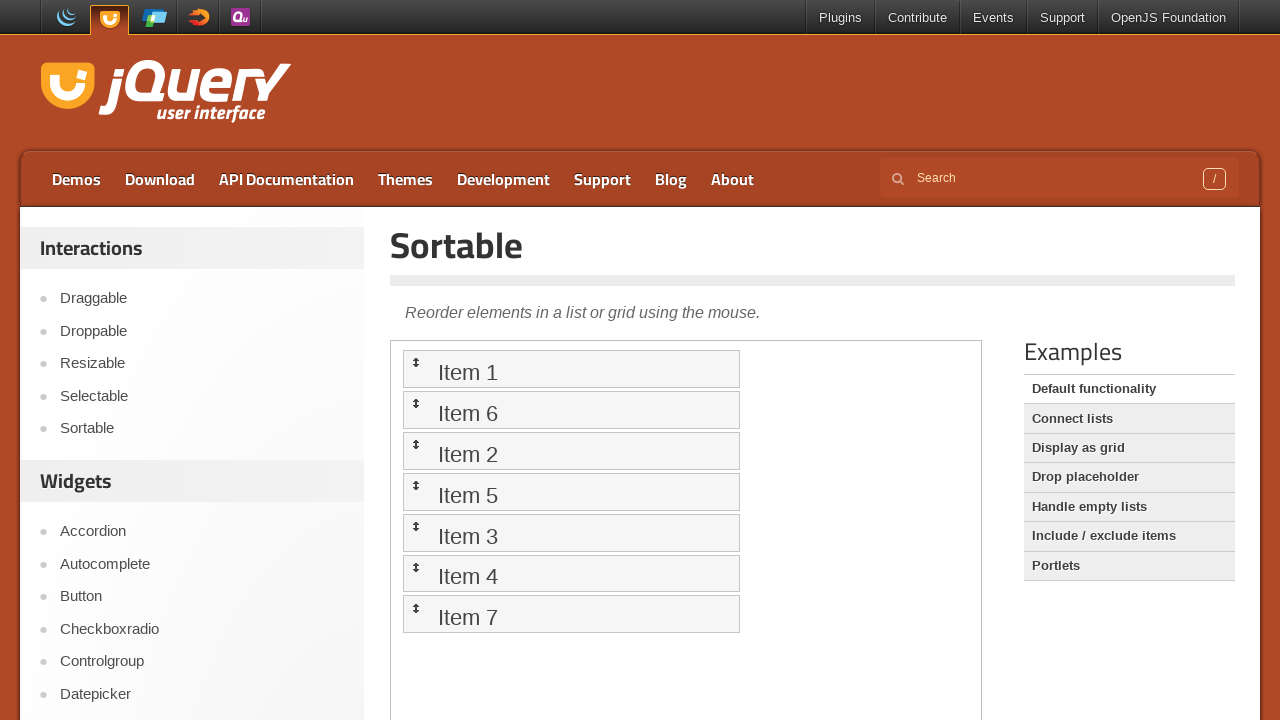

Waited 2 seconds for animation to complete
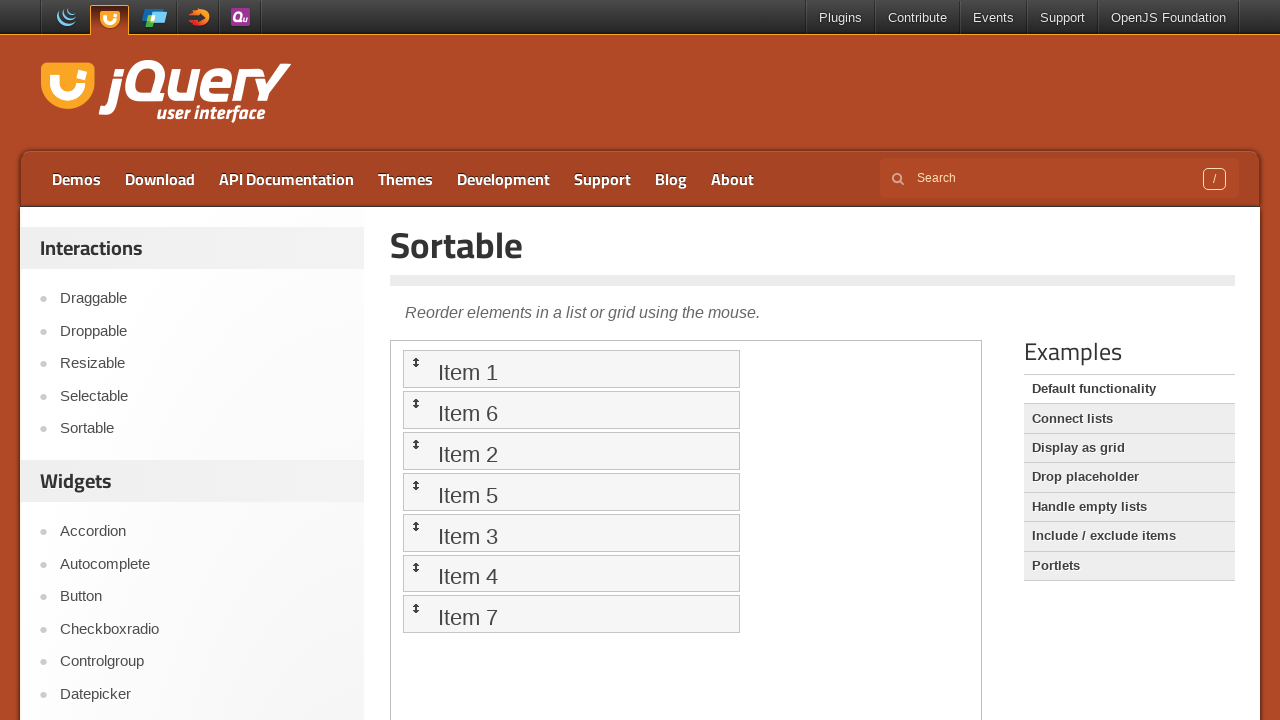

Selected source item at index 6
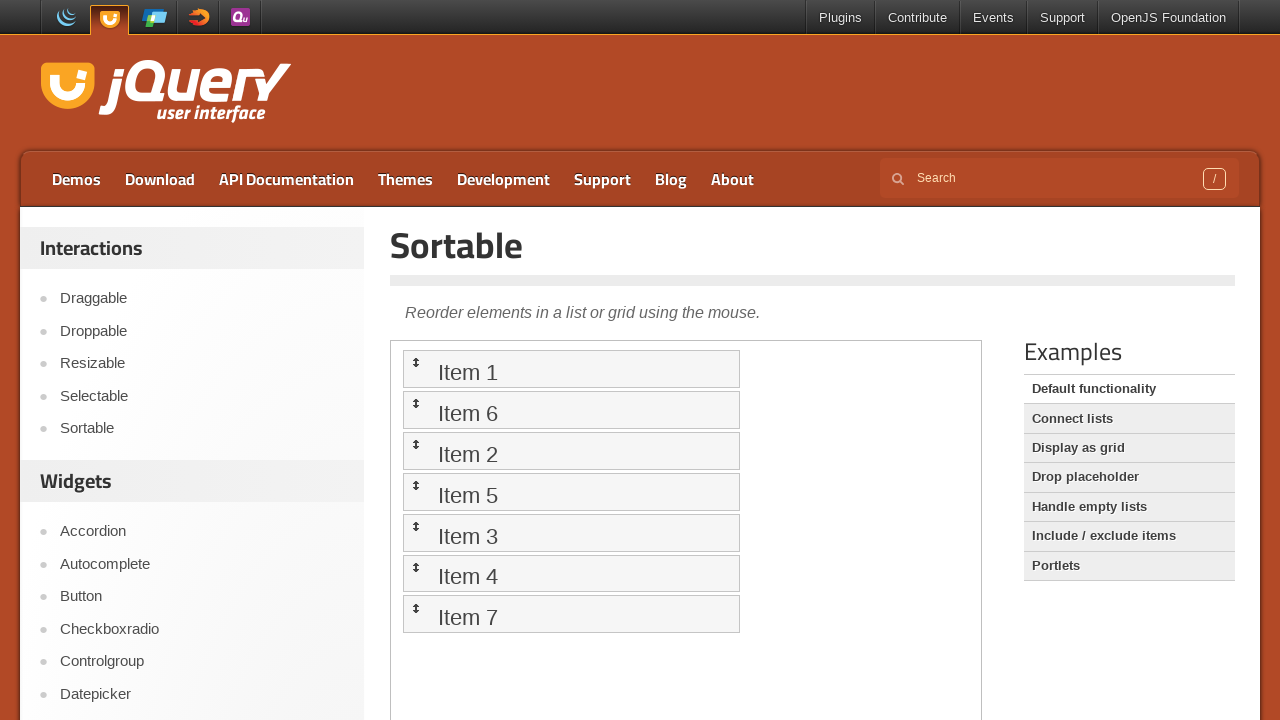

Selected target item at index 0
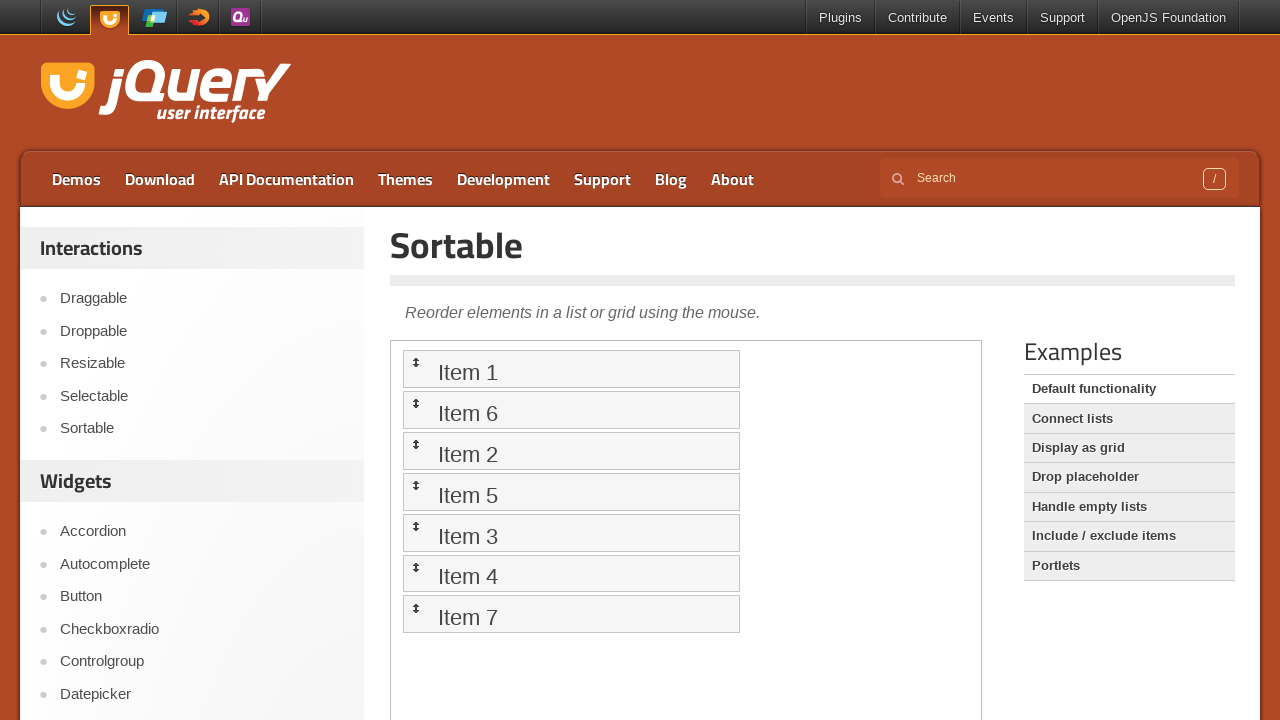

Pressed Control key
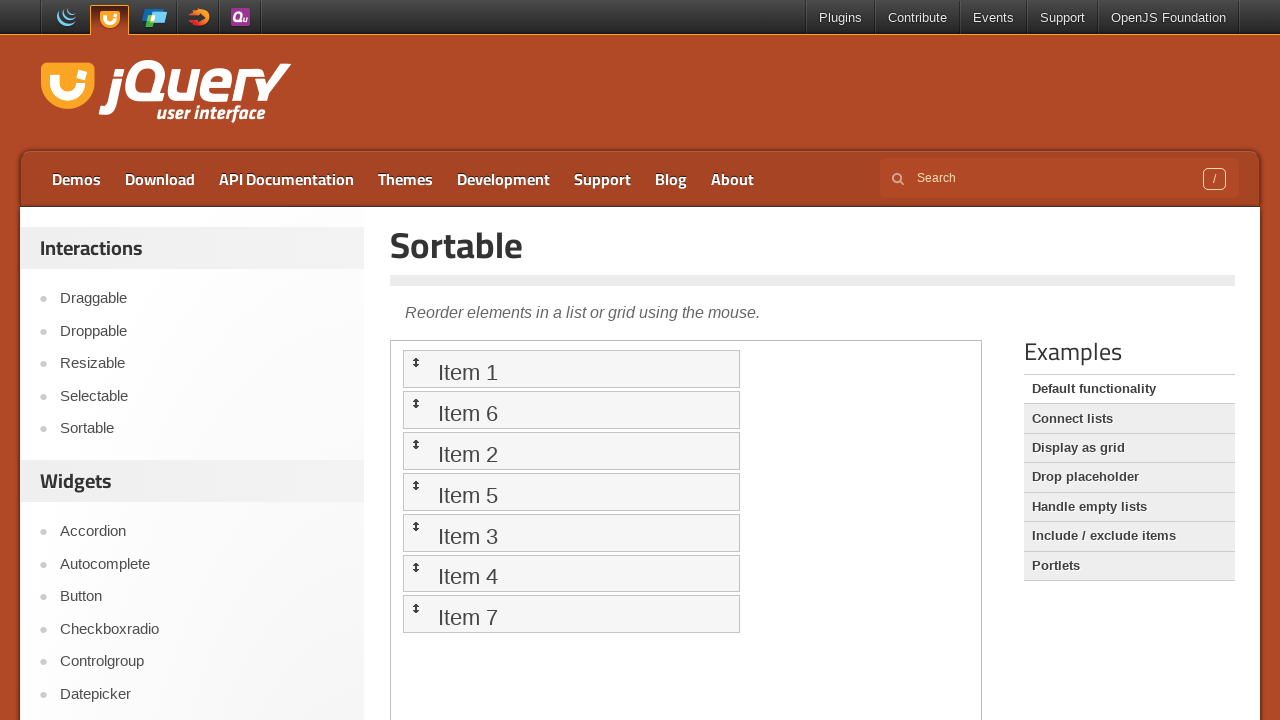

Dragged item 6 to position 0 with Control key modifier at (571, 369)
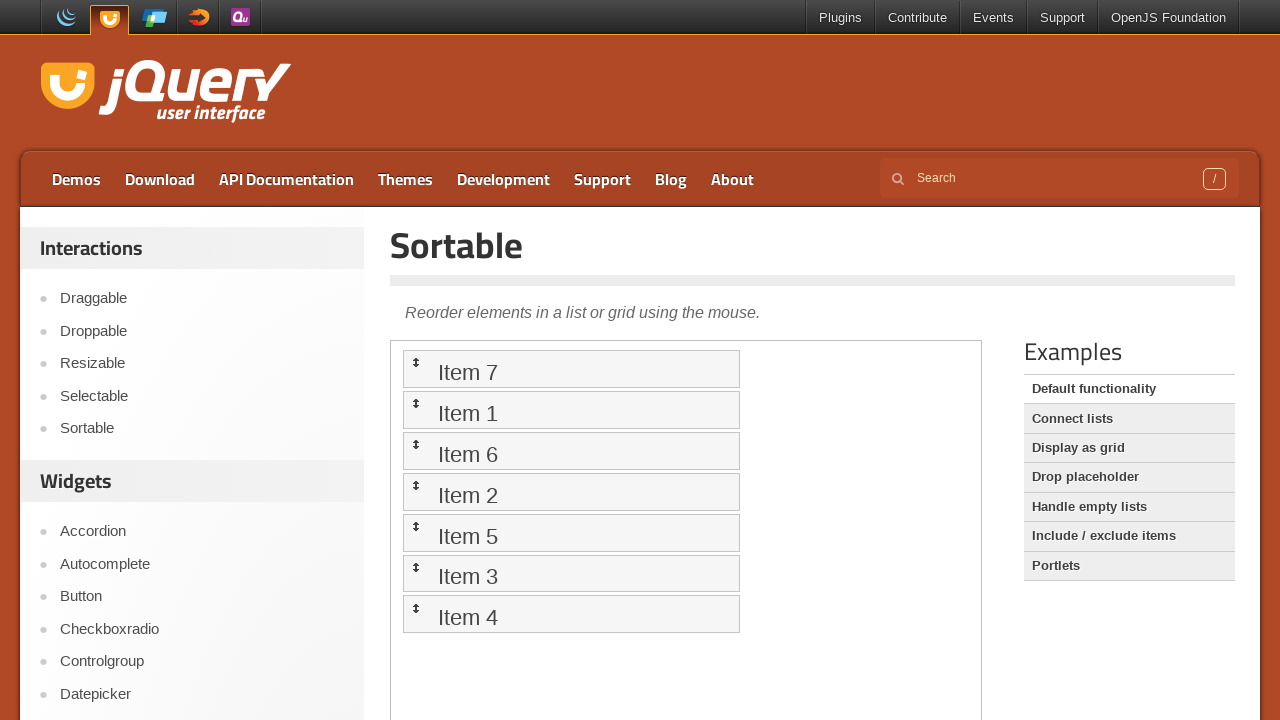

Released Control key
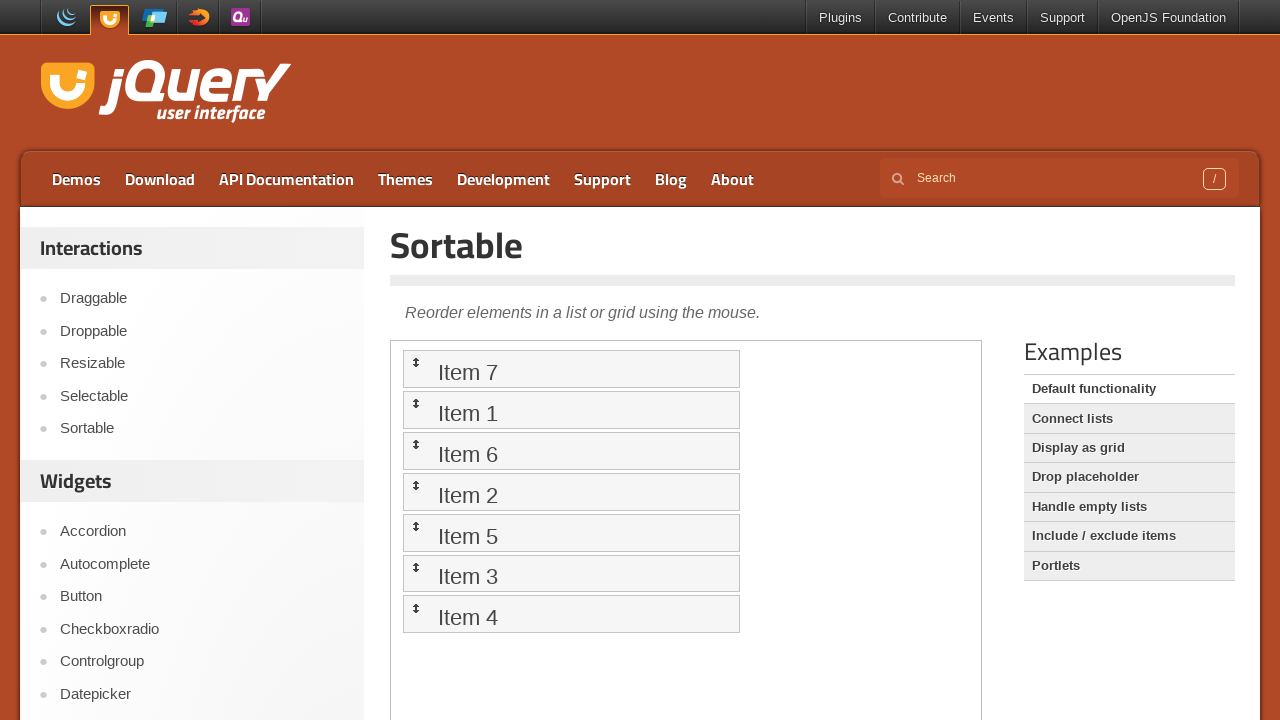

Waited 2 seconds for animation to complete
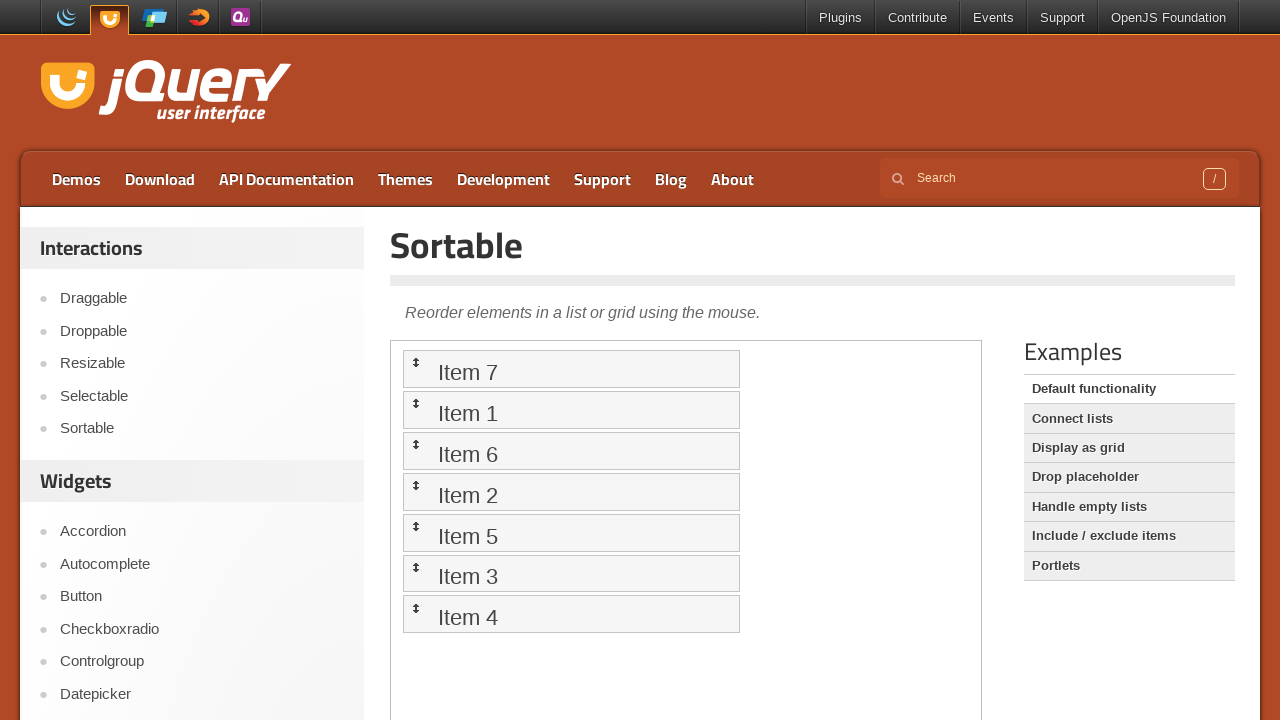

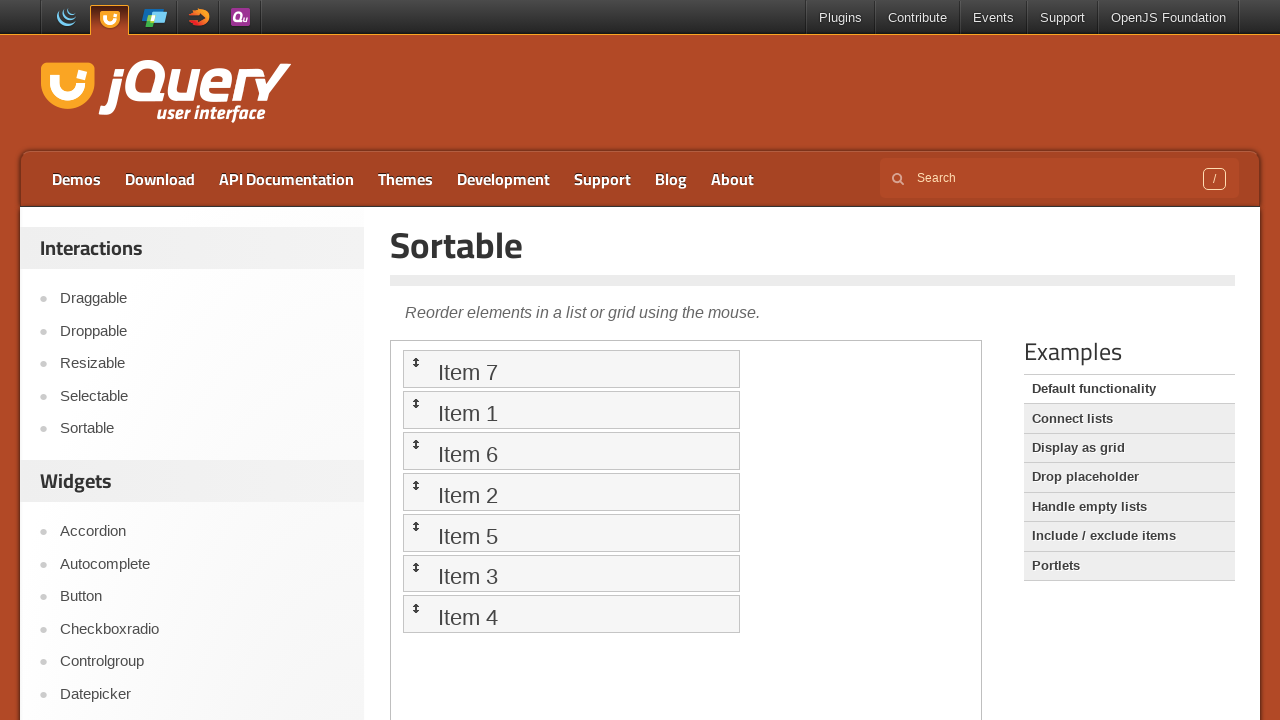